Automates an emergency prescription request on NHS 111 website by filling patient information including personal details, age, gender, address, and contact information through a multi-step form

Starting URL: https://111.nhs.uk/guided-entry/medicines-help

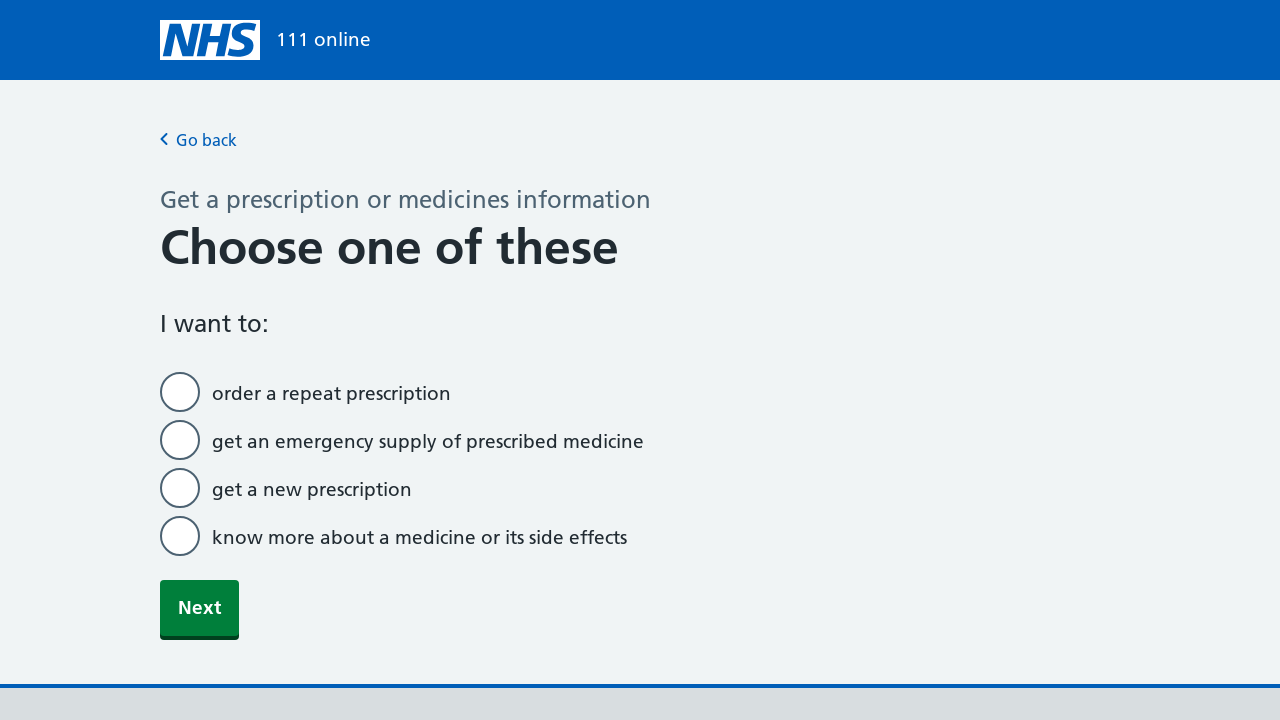

Selected Emergency Prescription radio button at (428, 440) on label[for="SelectedValue-1"]
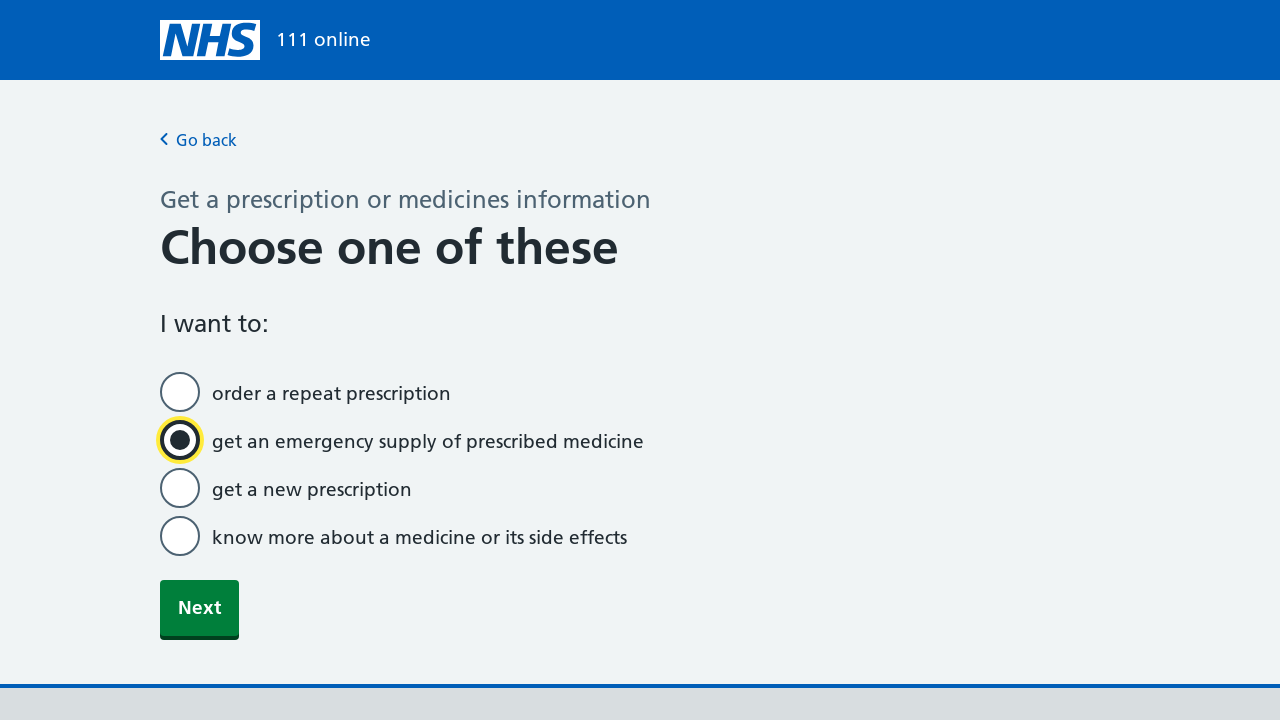

Clicked Next button after selecting Emergency Prescription at (200, 608) on button[data-test-id="next-button"]
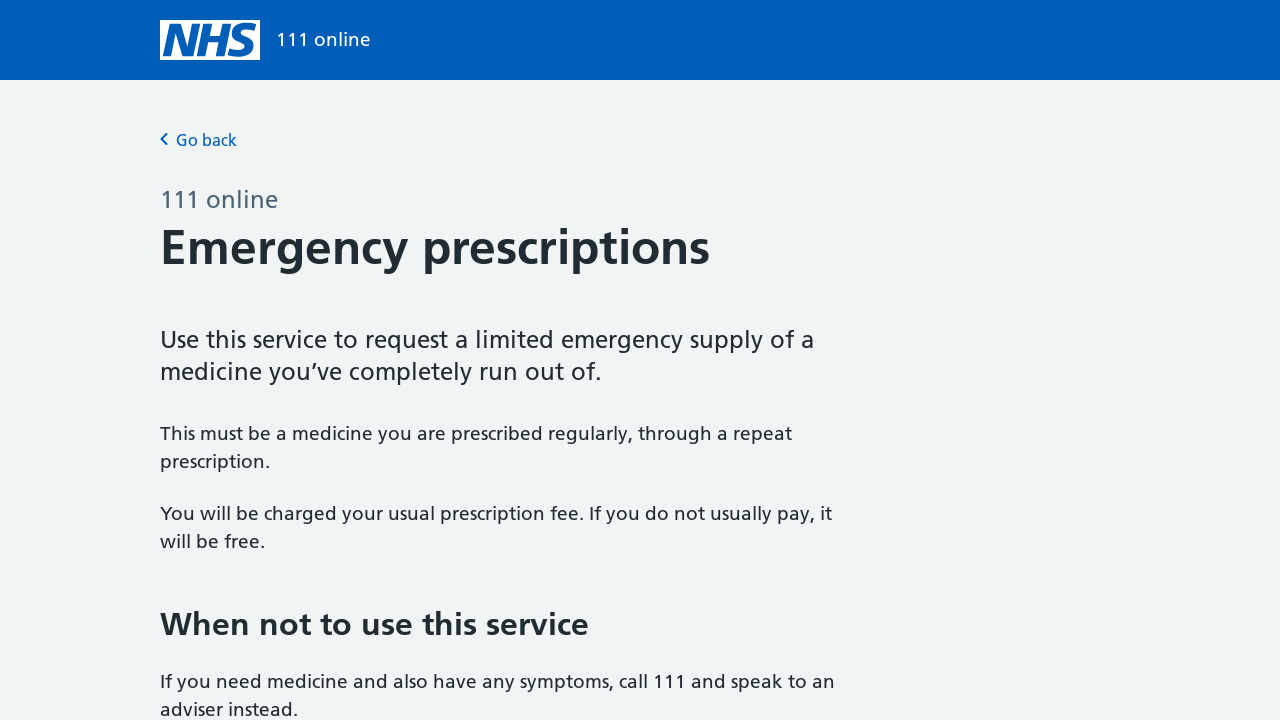

Clicked Start now button to begin triage at (222, 361) on a[data-test-id="start-triage-link"]
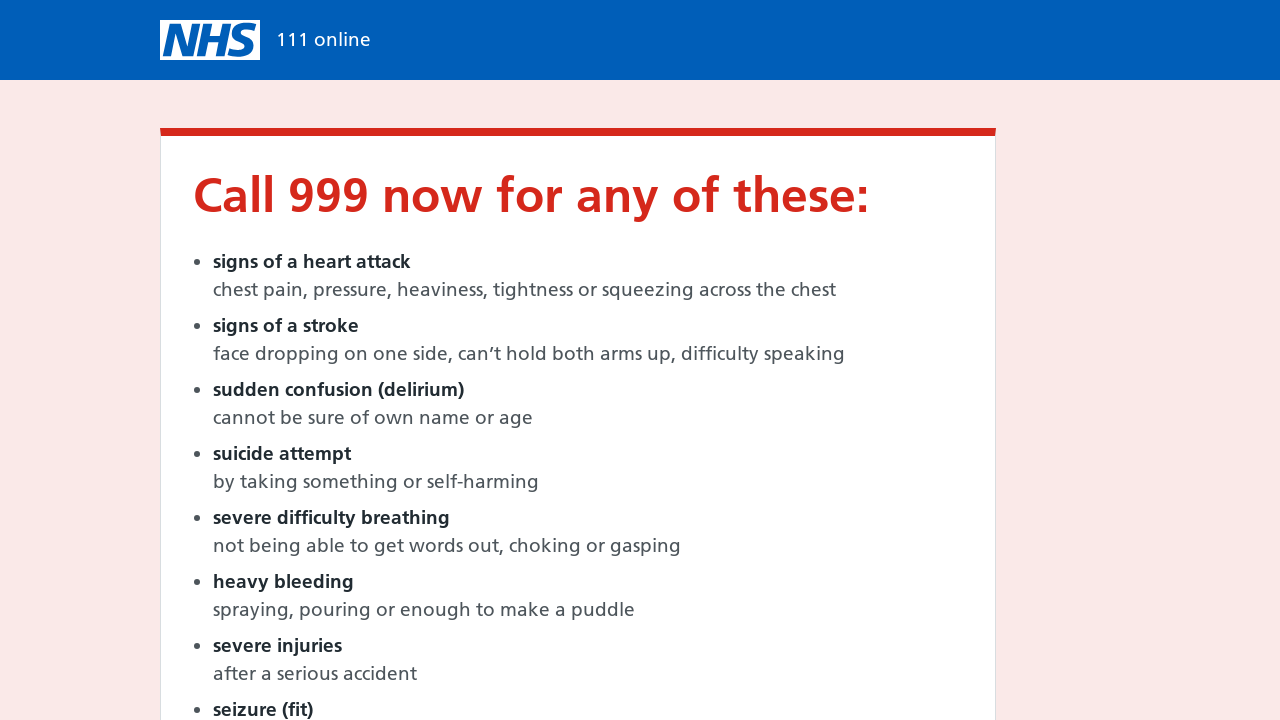

Clicked 'I have none of these' link at (304, 361) on a[data-test-id="i-have-none-of-these-link"]
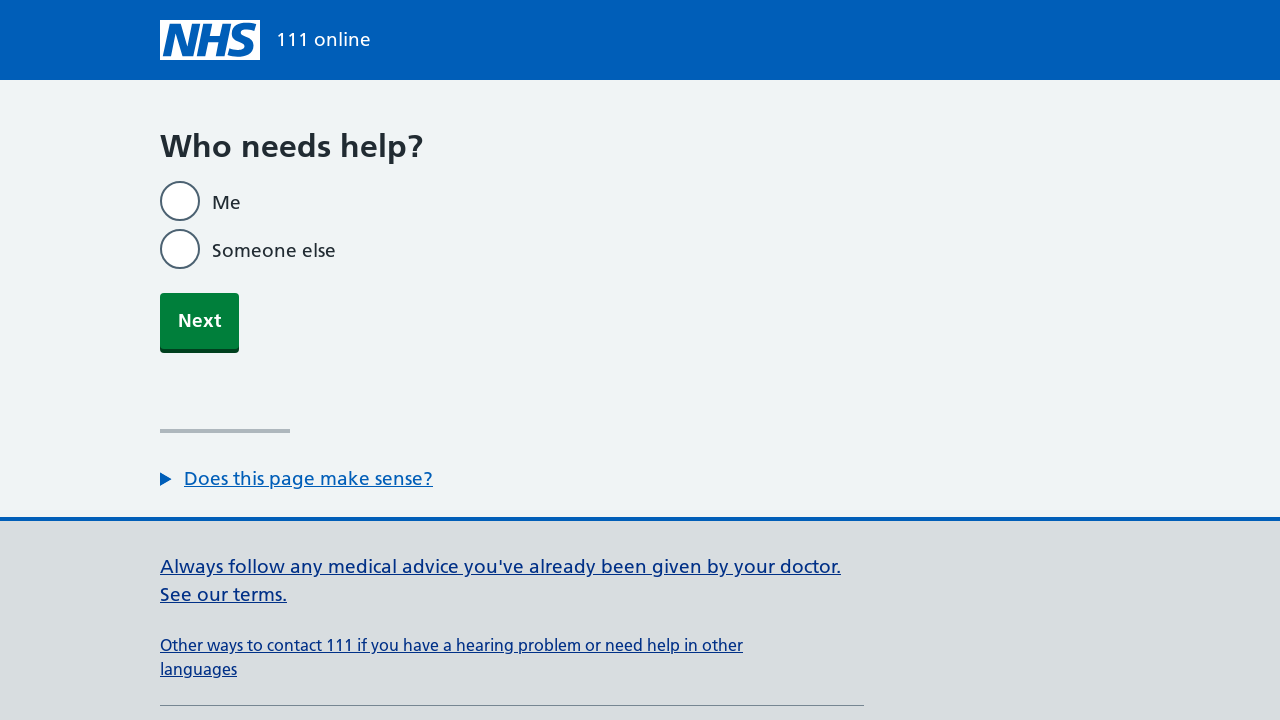

Selected 'Me' as the informant type at (226, 201) on label[for="InformantType"]
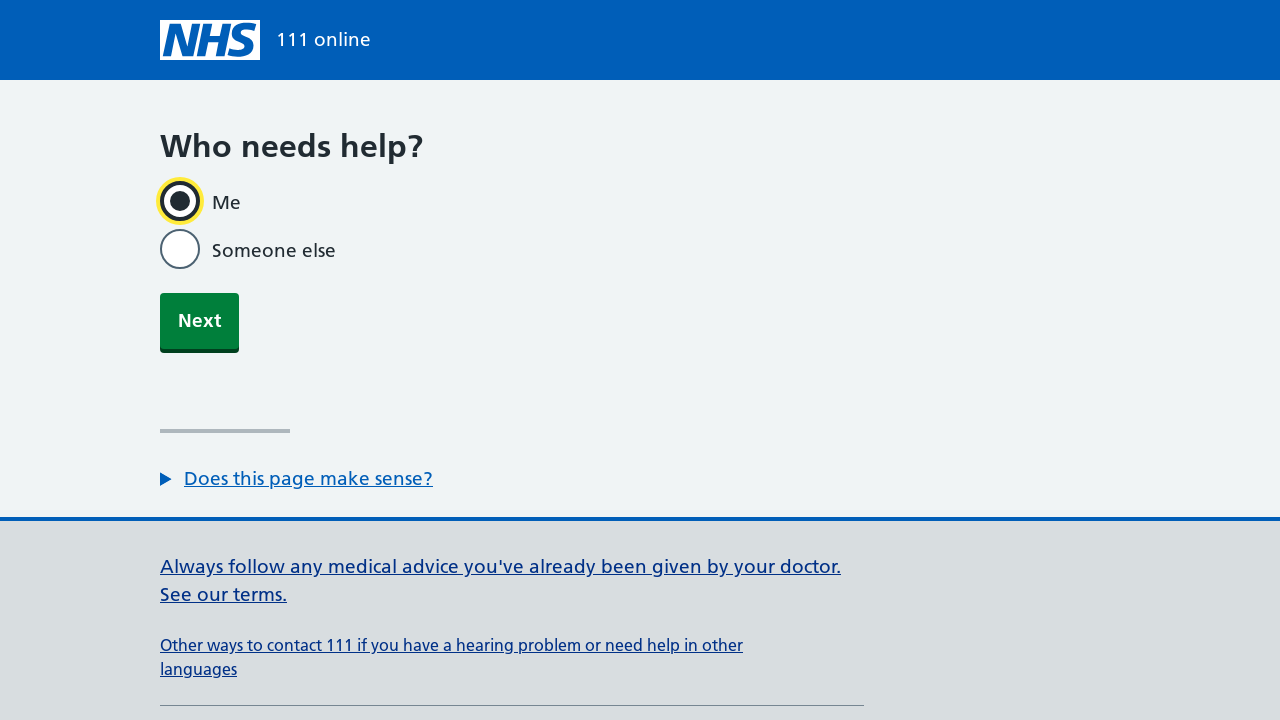

Clicked Next button after selecting informant type at (200, 321) on button[data-test-id="next-button"]
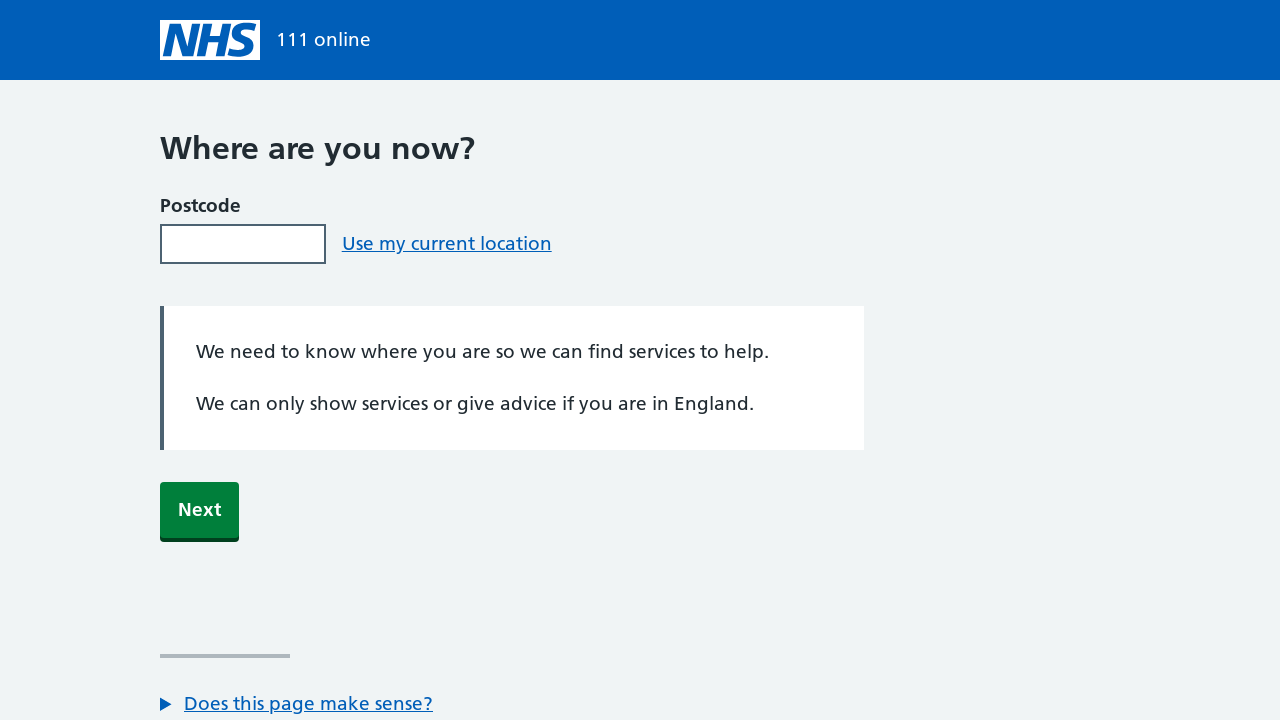

Filled current postcode with 'PL5 3PY' on input[data-test-id="postcode-input"][id="CurrentPostcode"]
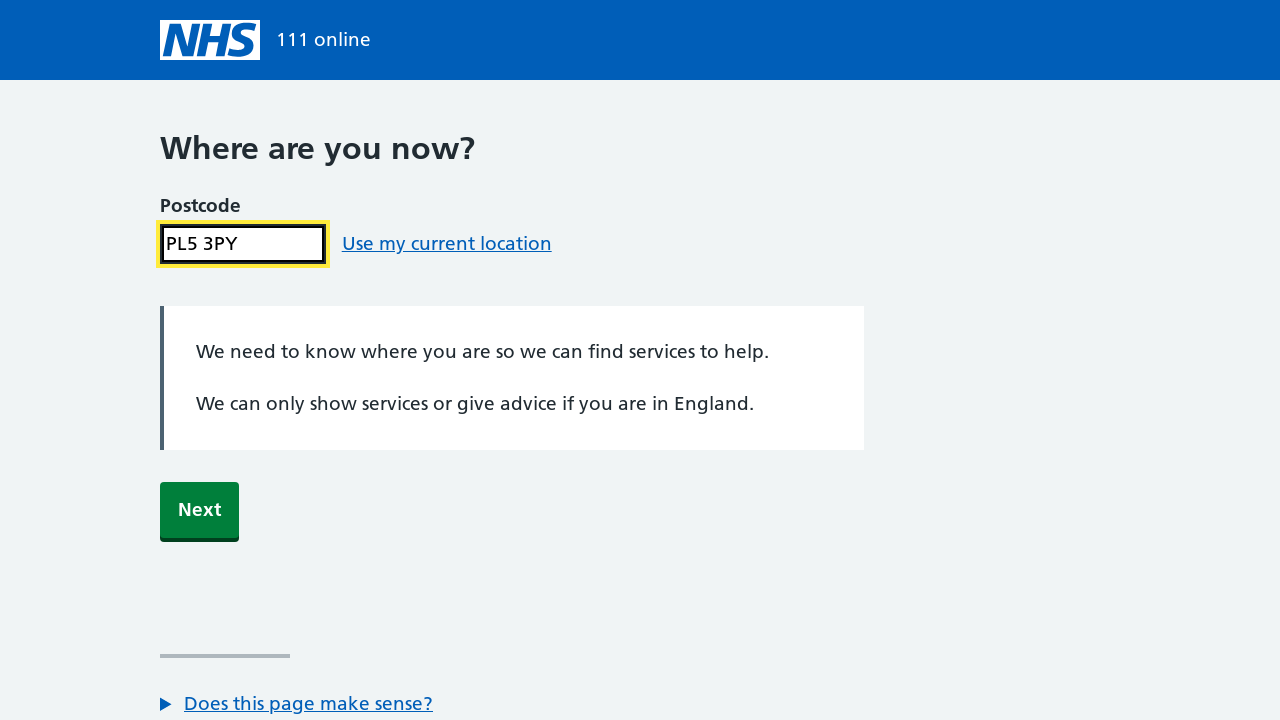

Clicked Next button after entering postcode at (200, 510) on button[data-test-id="next-button"]
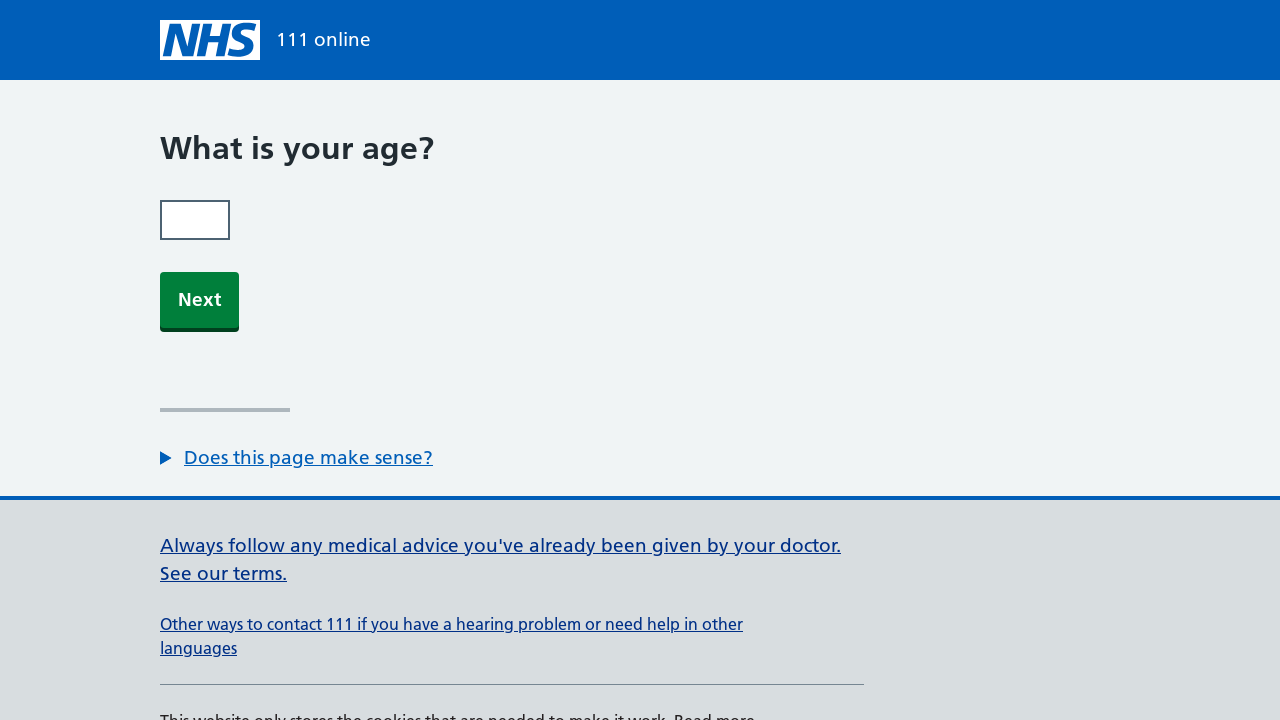

Filled age field with calculated age 40 on input[data-test-id="age-input"][id="UserInfo_Age_Age"]
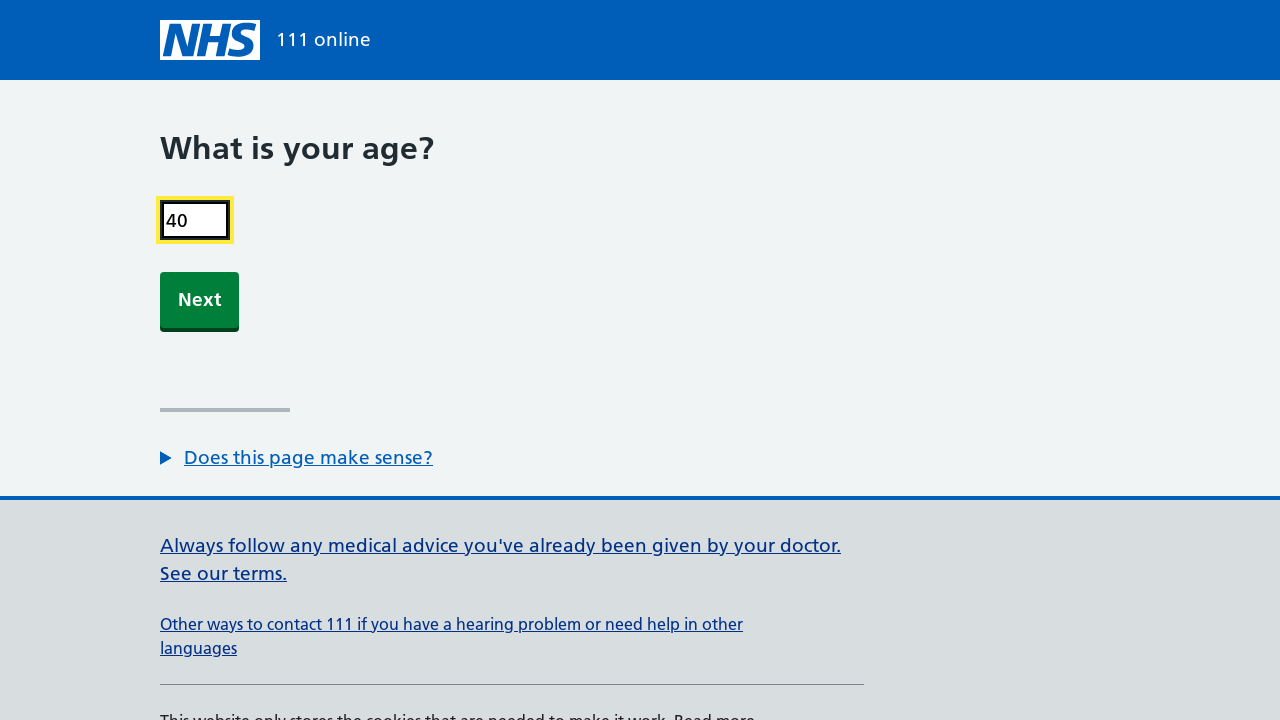

Clicked Next button after entering age at (200, 300) on button[data-test-id="next-button"]
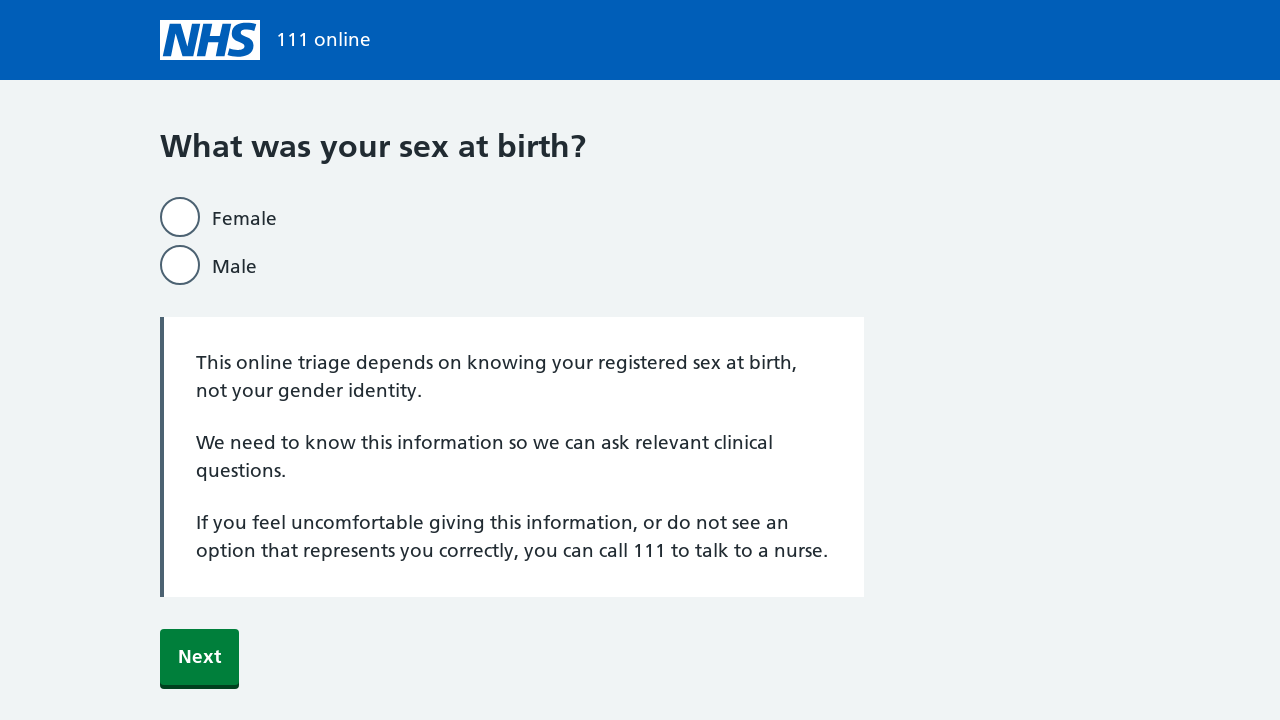

Selected gender as 'male' at (234, 265) on label[for="UserInfo_Gender-1"]
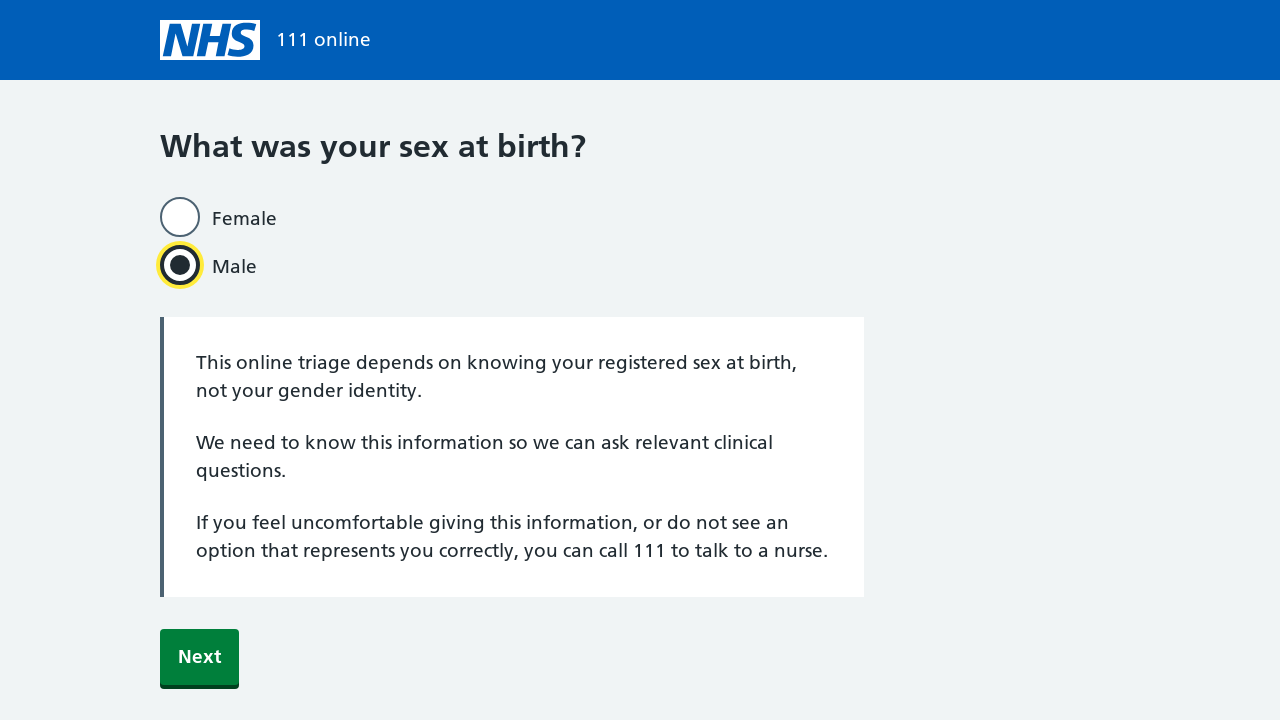

Clicked Next button after selecting gender at (200, 657) on button[data-test-id="next-button"]
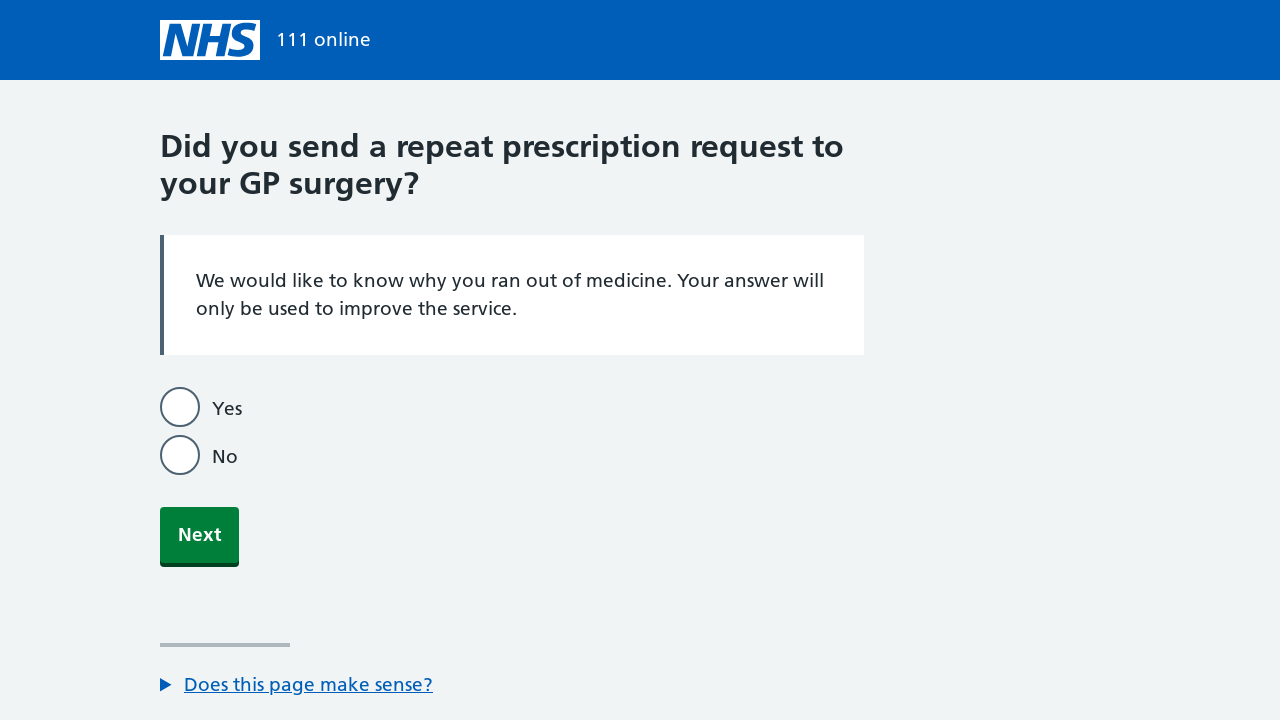

Selected 'Yes' answer at (227, 407) on label[for="SelectedAnswer"]
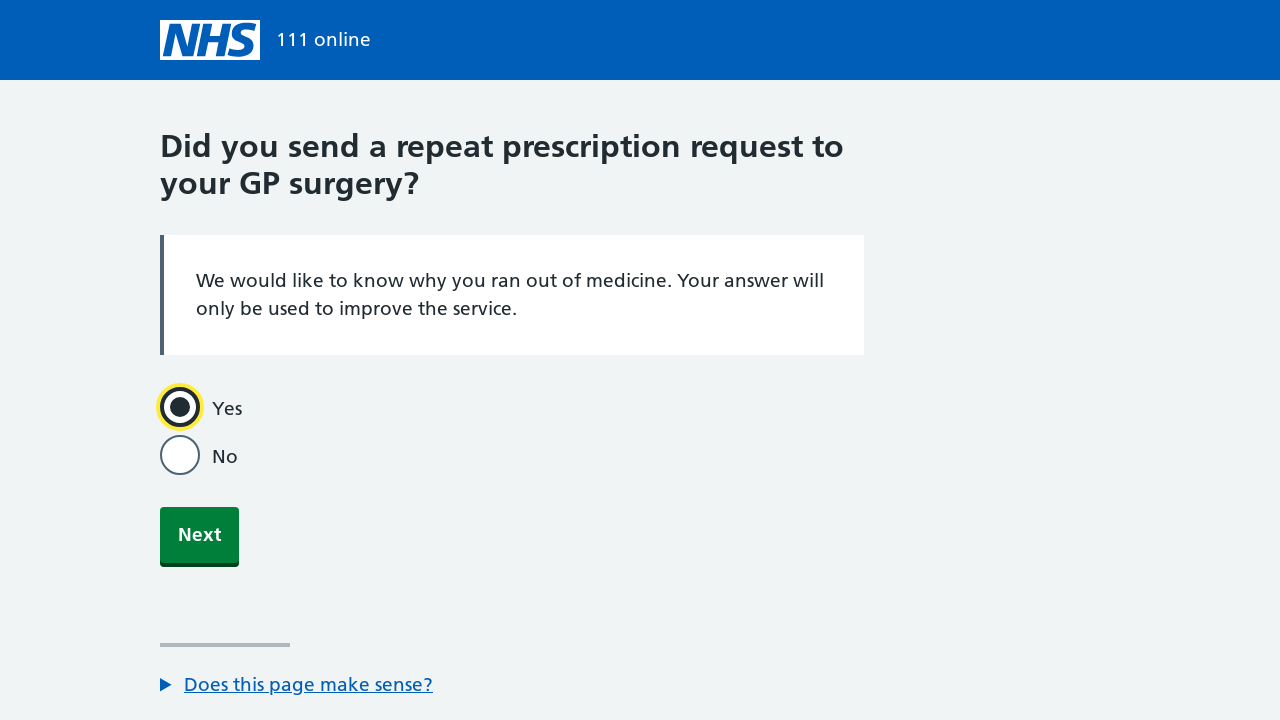

Clicked Next button after selecting 'Yes' at (200, 535) on button[data-test-id="next-button"]
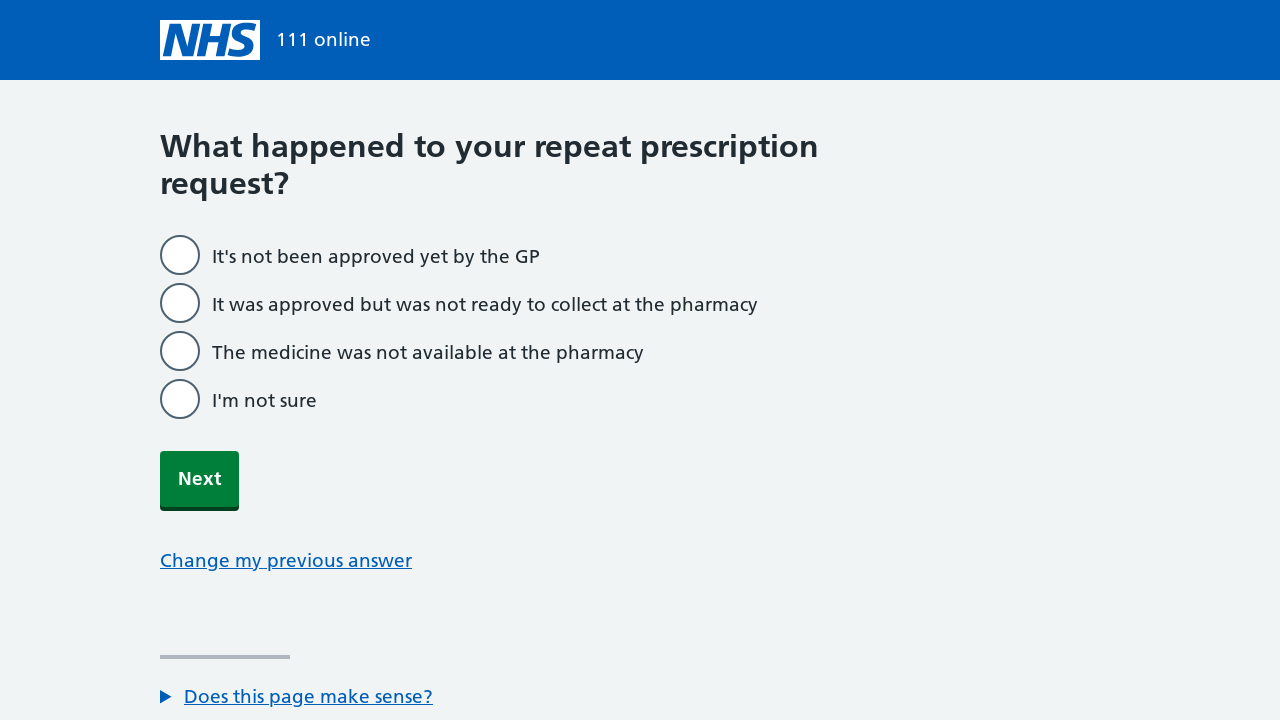

Selected 'Not approved yet by GP' option at (376, 255) on label[data-test-id="answer-0"]
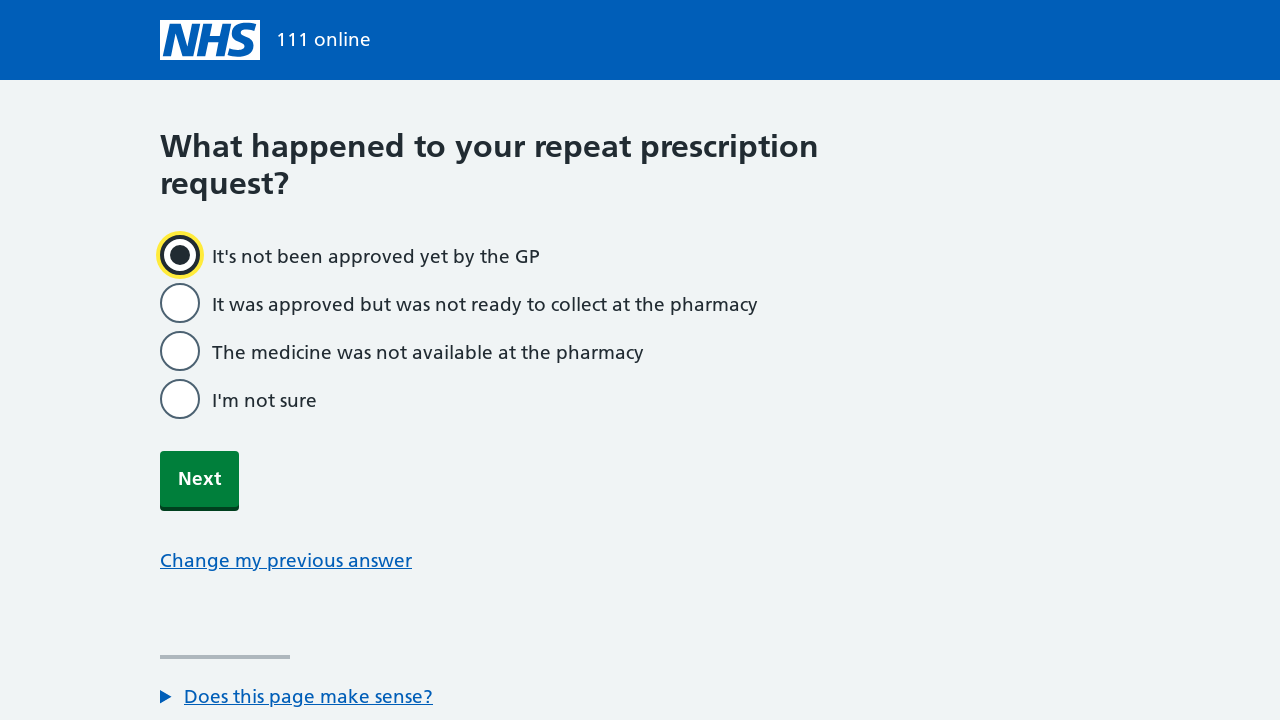

Clicked Next button after selecting GP approval status at (200, 479) on button[data-test-id="next-button"]
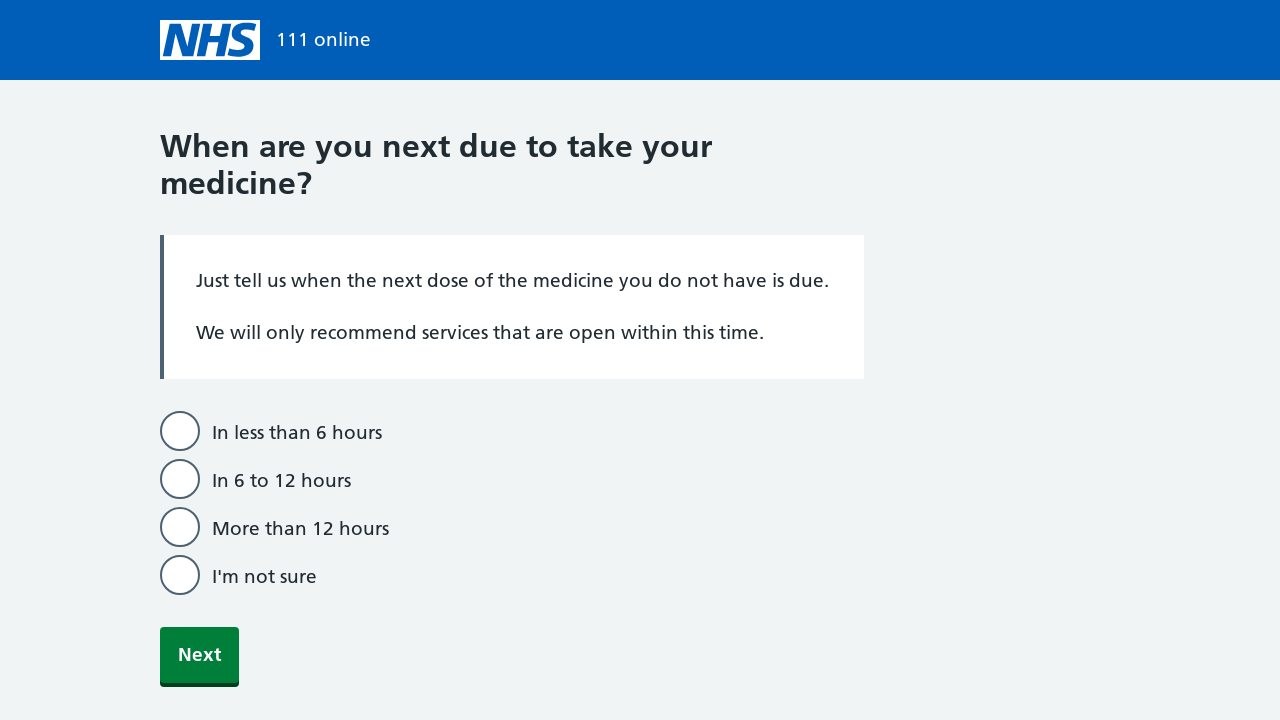

Selected 'In 6 to 12 hours' timeframe option at (282, 479) on label[for="SelectedAnswer_1"]
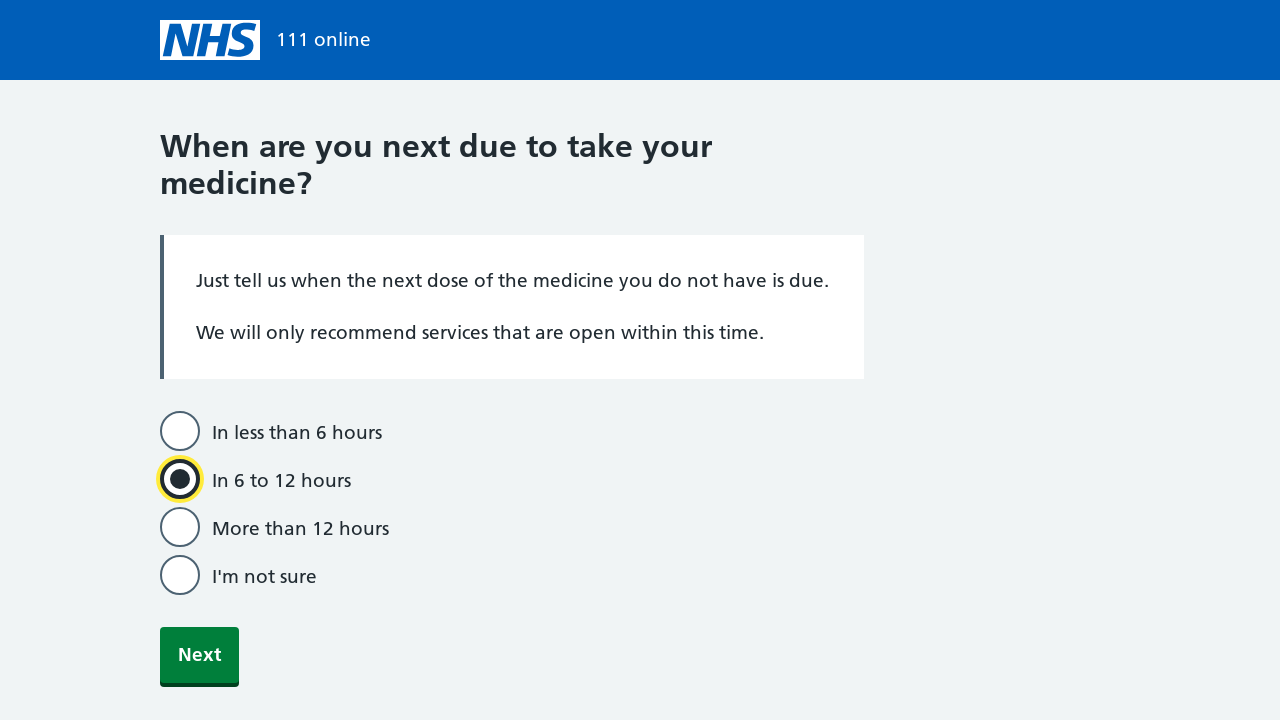

Waited 500ms for selection to register
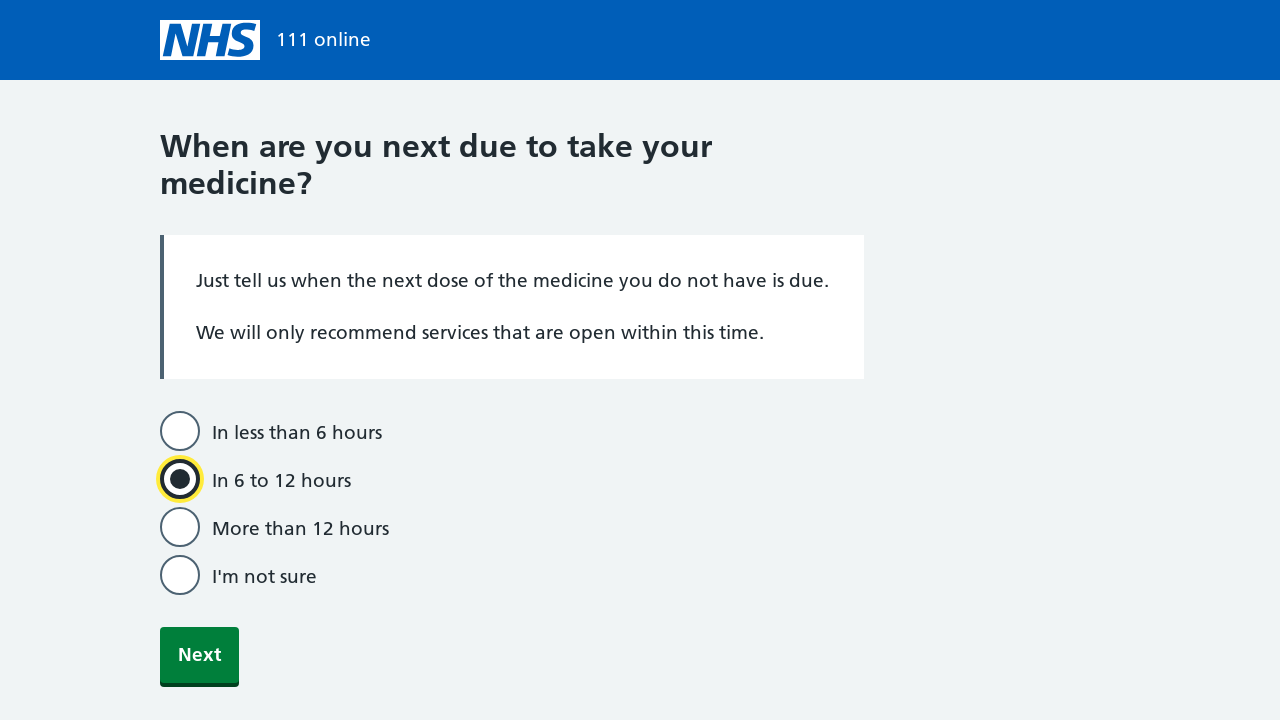

Clicked Next button after selecting timeframe at (200, 655) on button[data-test-id="next-button"]
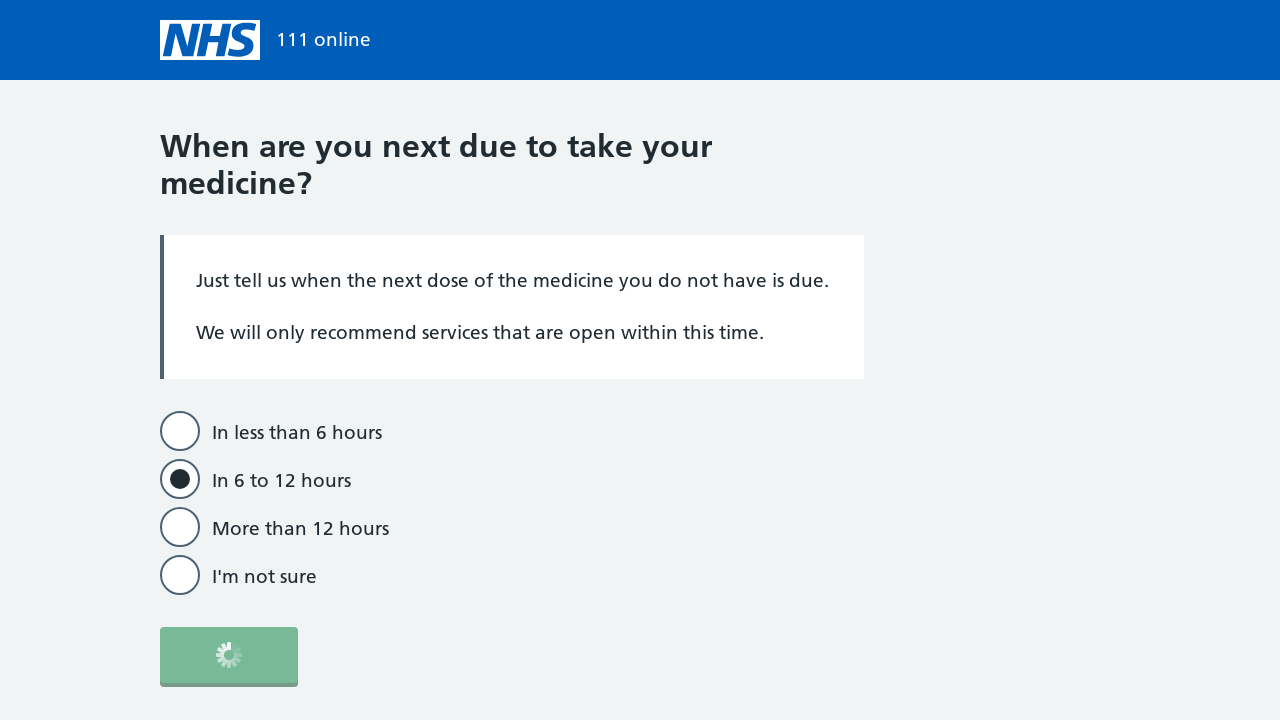

Clicked 'Start my request' link at (284, 493) on span[data-test-id="action-link-text"]
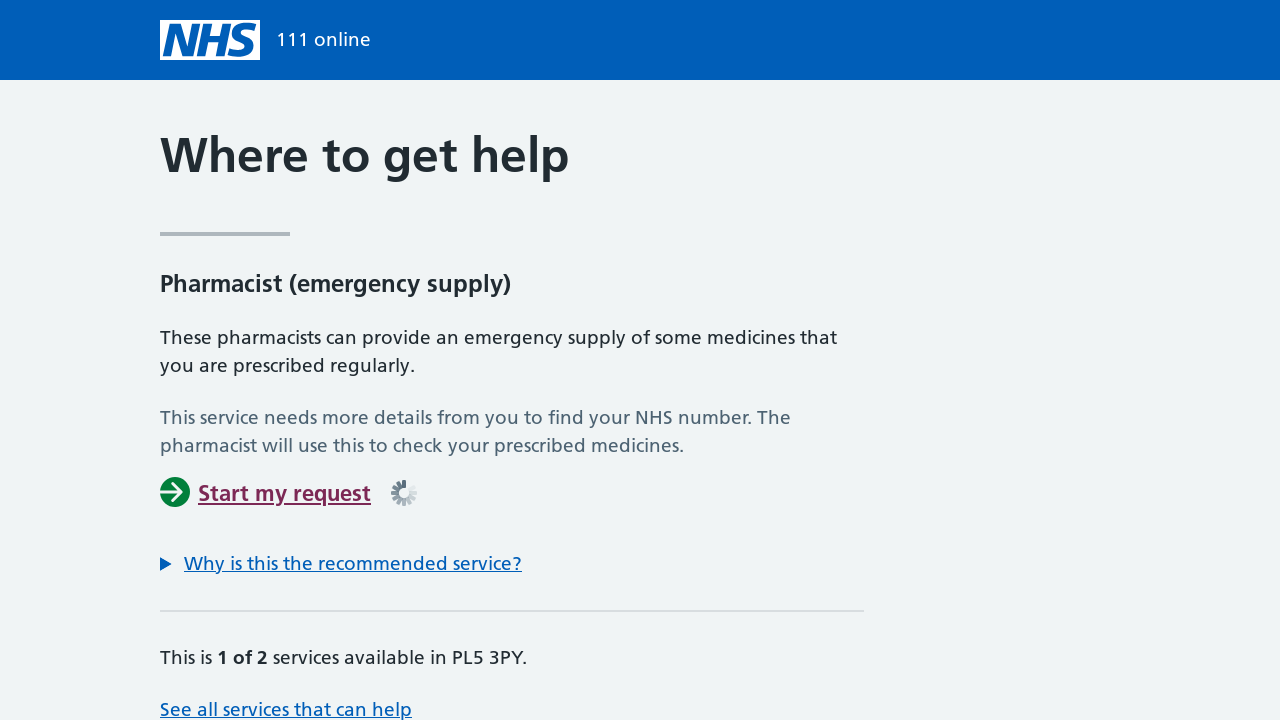

Clicked 'Honicknowle Pharmacy' button to start referral at (386, 381) on button[data-test-id="start-referral"]
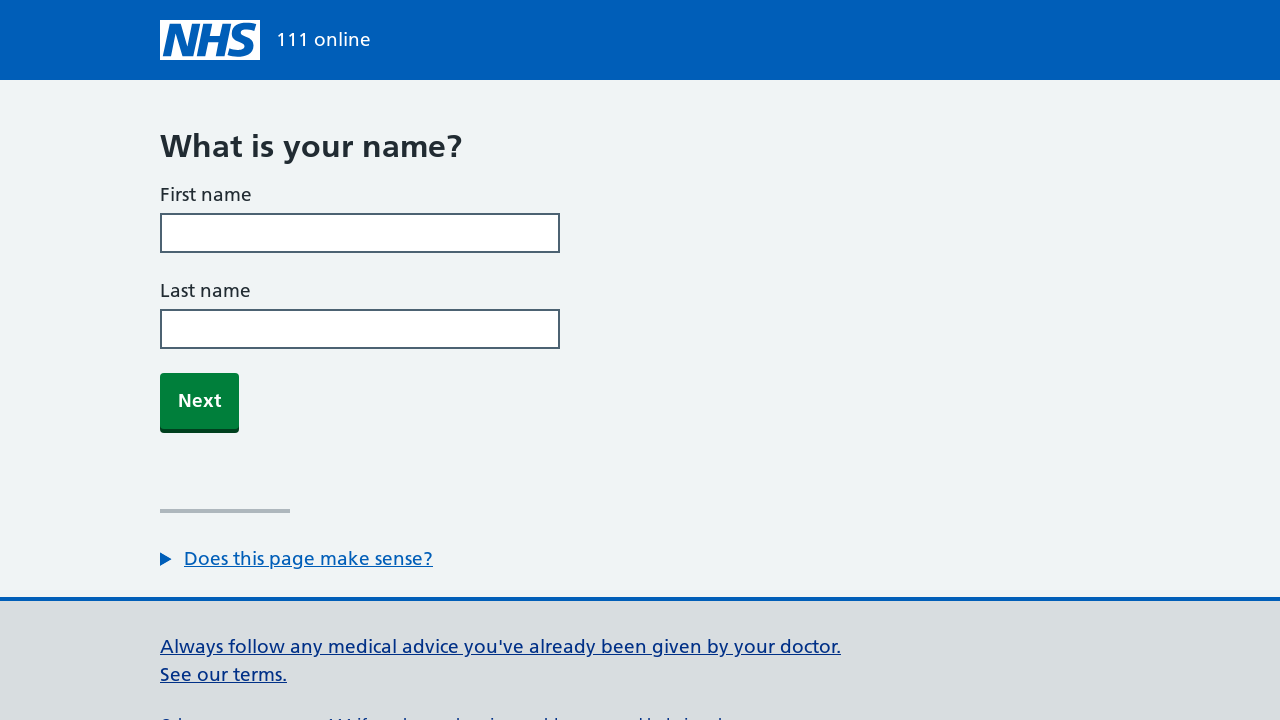

Filled patient forename with 'John' on input[data-test-id="patient-forename-input"]
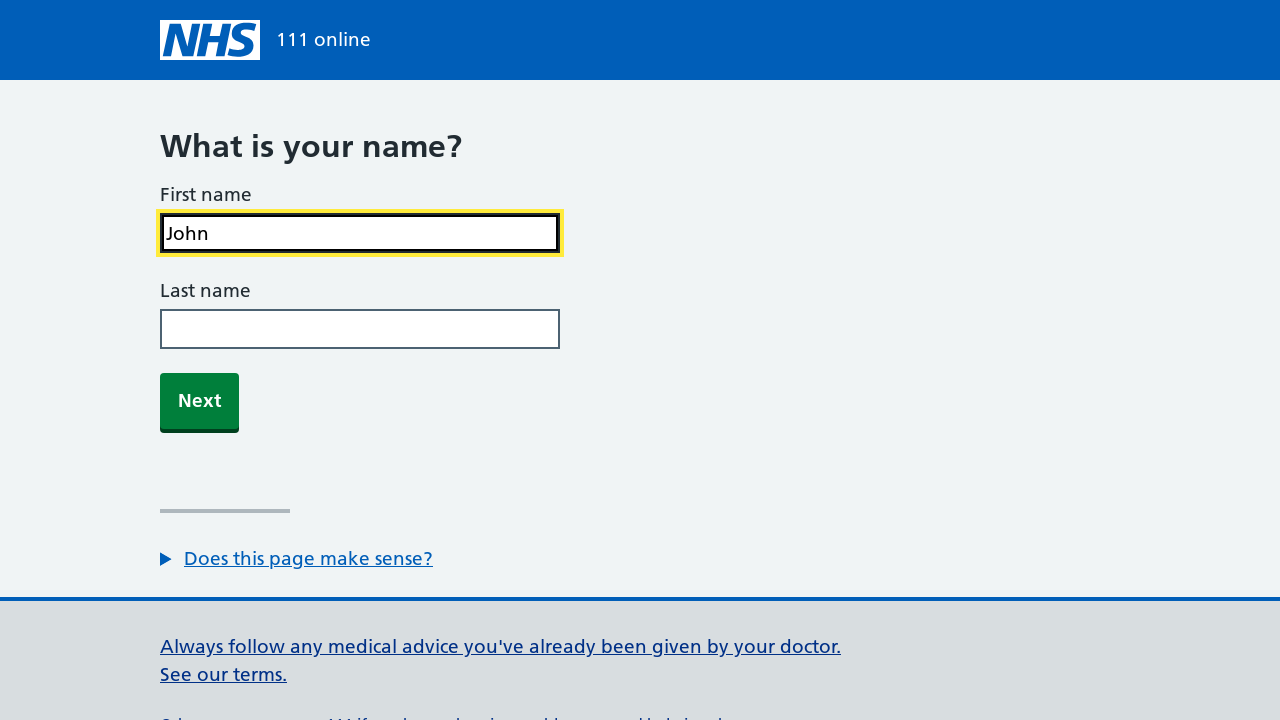

Filled patient surname with 'Smith' on input[data-test-id="patient-surname-input"]
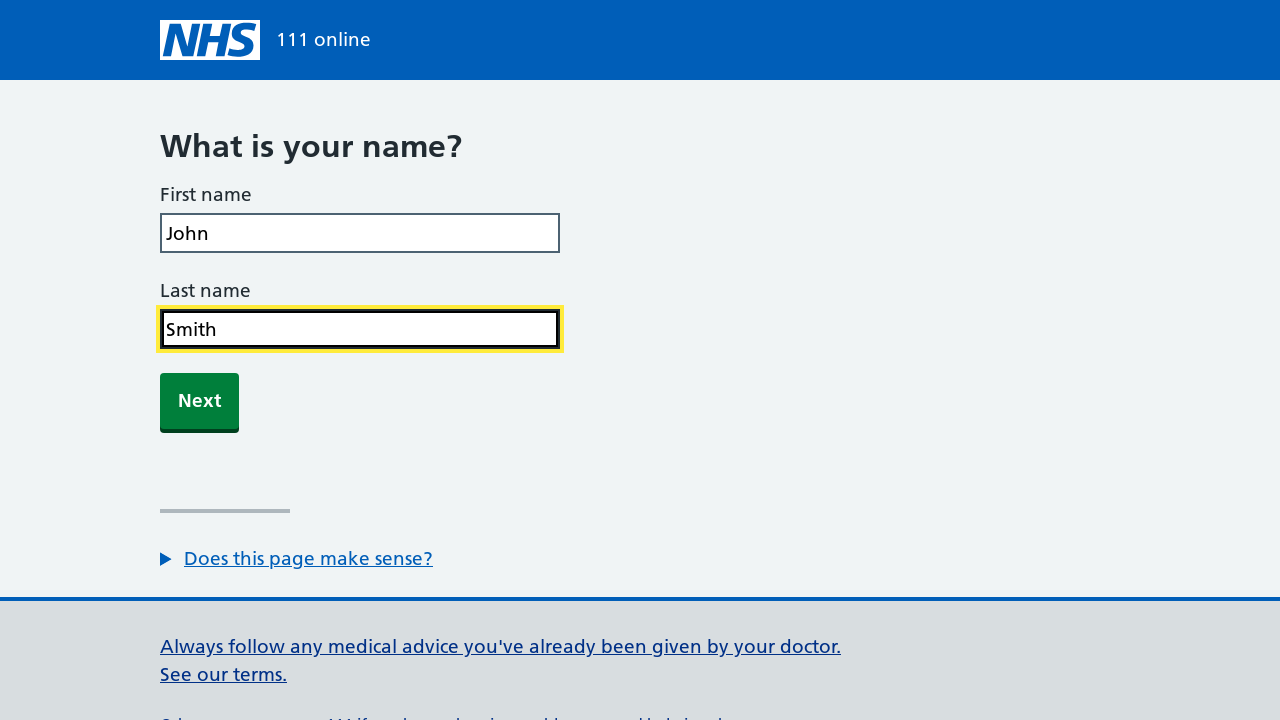

Clicked Next button after entering patient name at (200, 401) on button[data-test-id="next-button"]
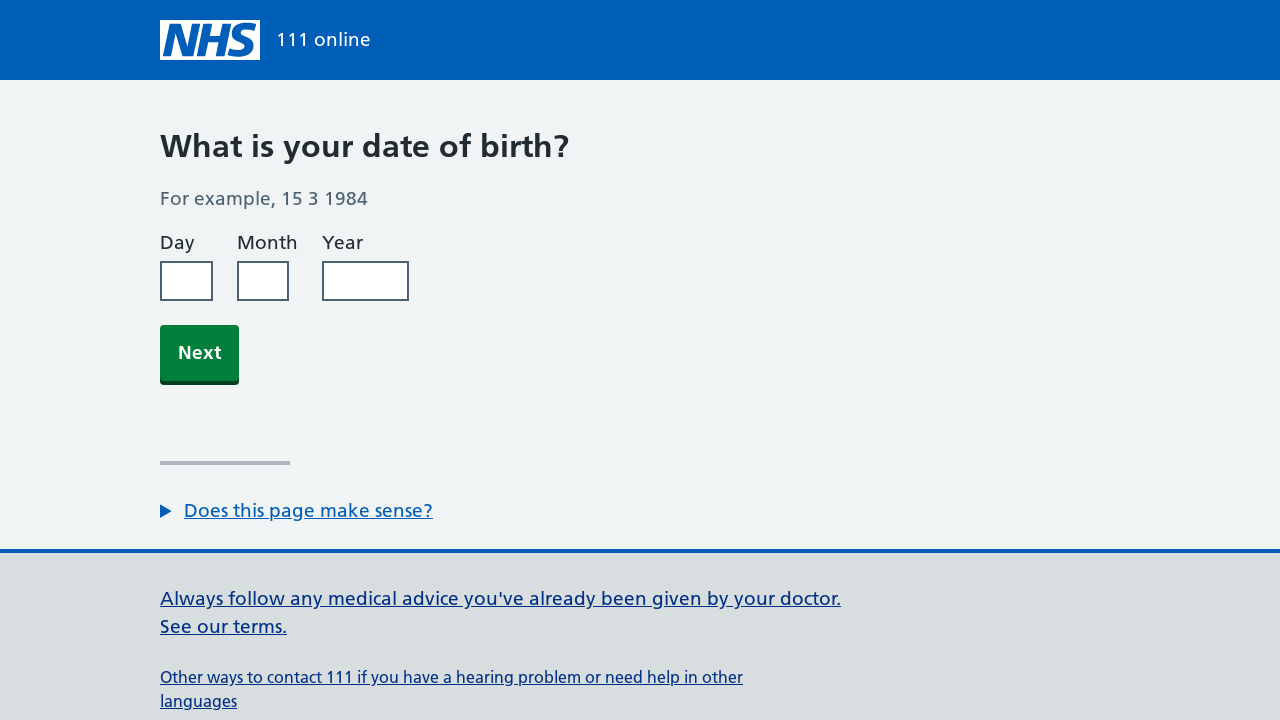

Filled date of birth day field with '15' on input[data-test-id="dob-day-input"]
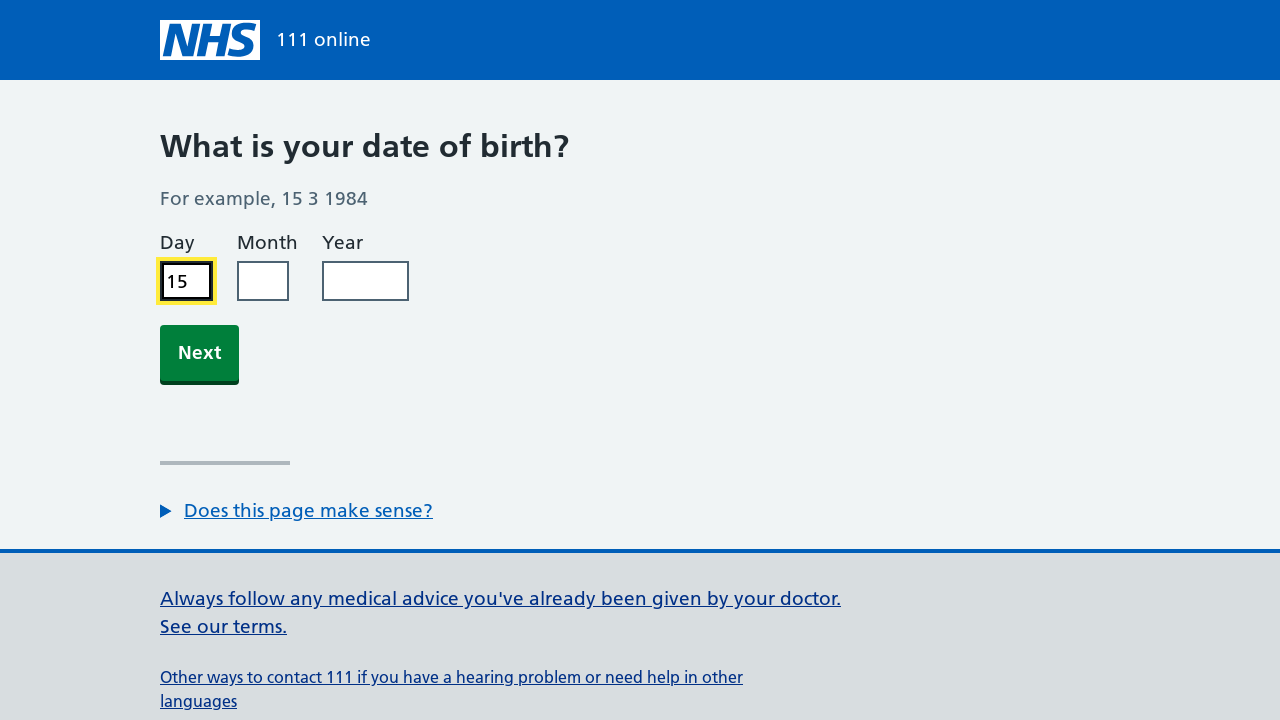

Filled date of birth month field with '7' on input[data-test-id="dob-month-input"]
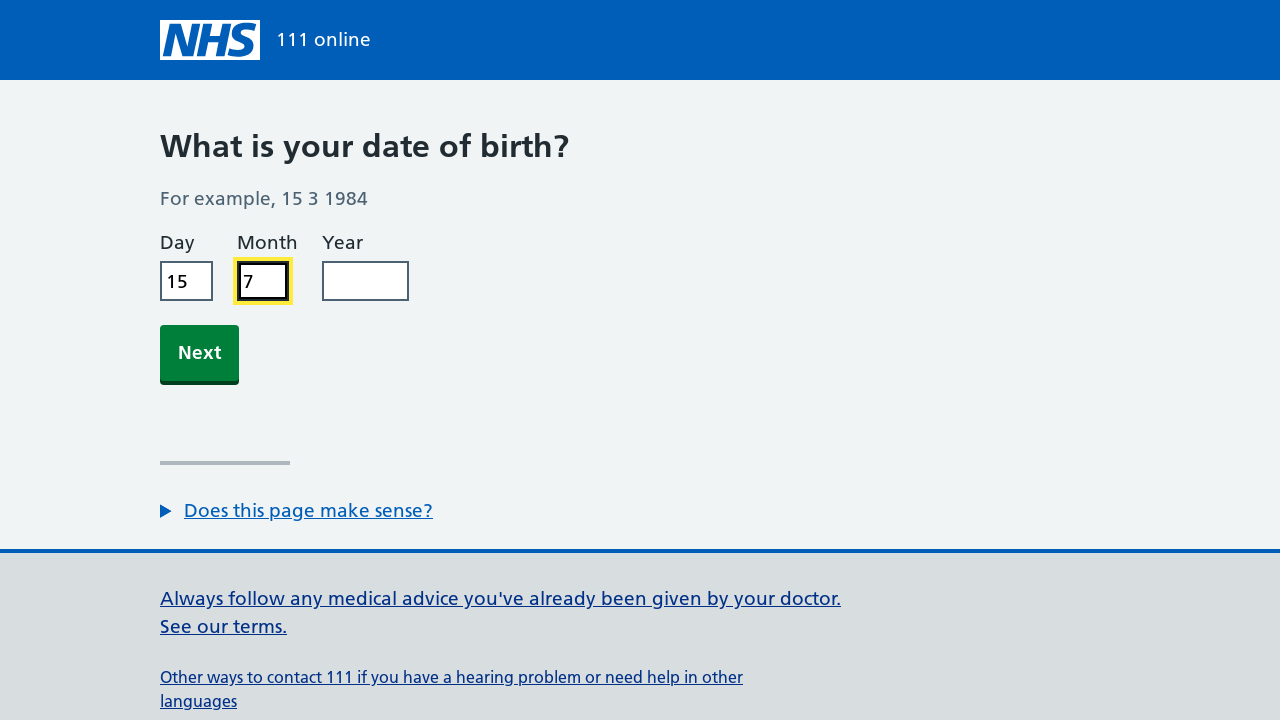

Filled date of birth year field with '1985' on input[data-test-id="dob-year-input"]
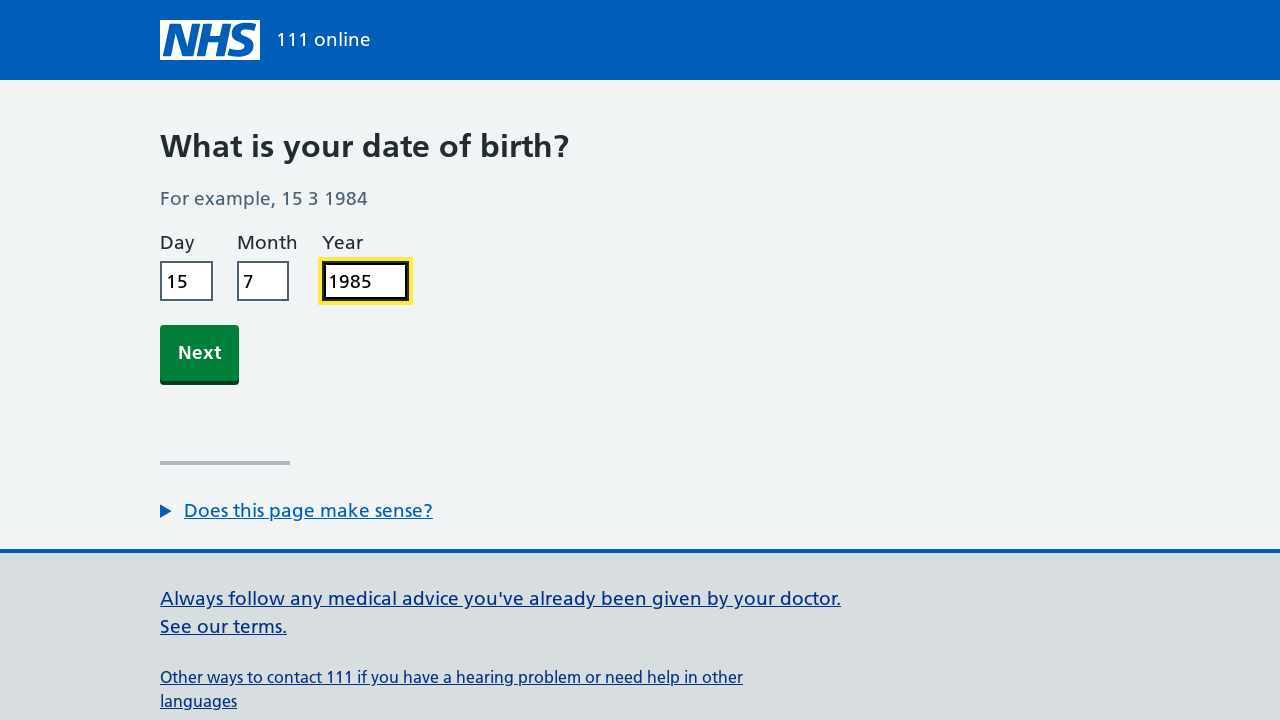

Clicked Next button after entering date of birth at (200, 353) on button[data-test-id="next-button"]
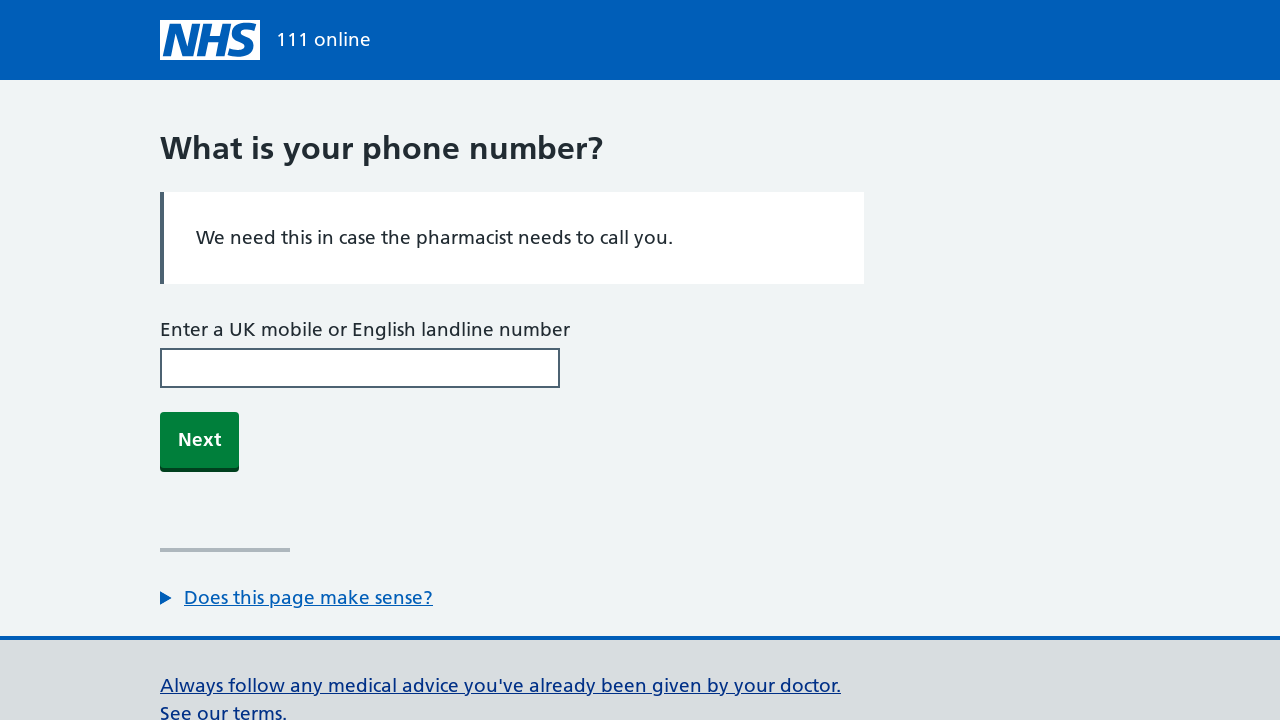

Filled telephone number with '01234567890' on input[data-test-id="telephonenumber-input"]
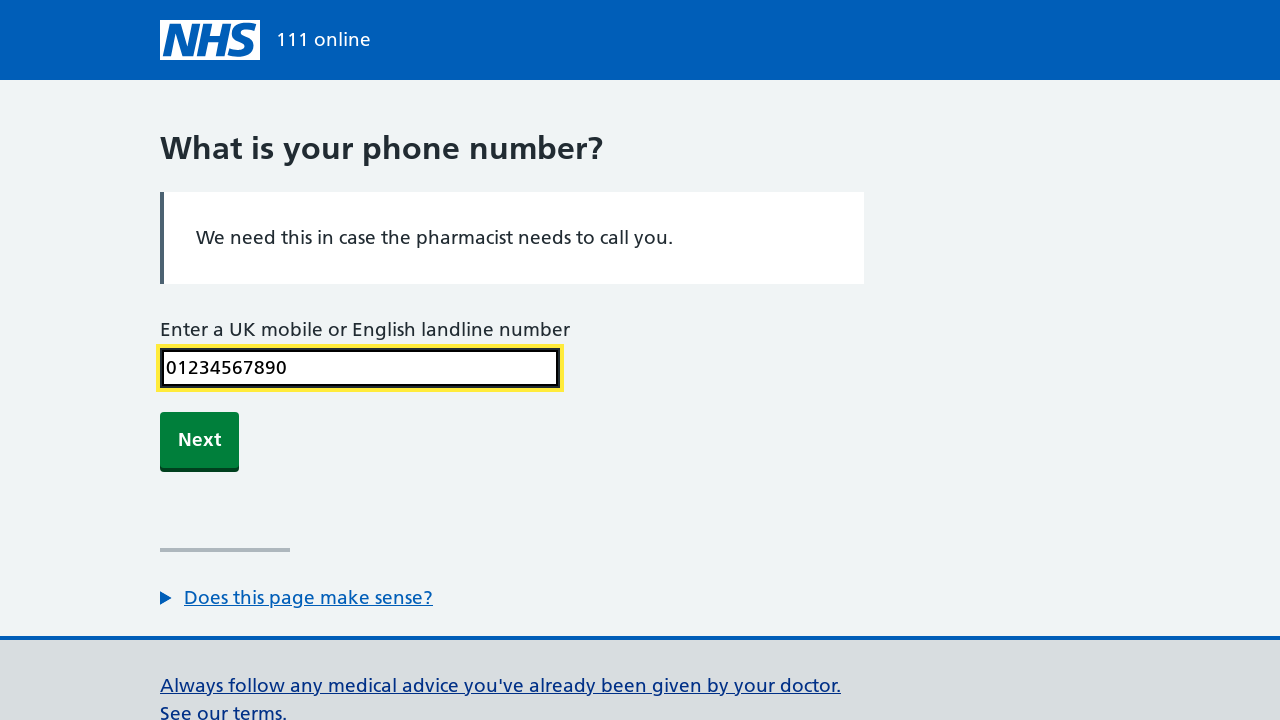

Clicked Next button after entering telephone number at (200, 440) on button[data-test-id="next-button"]
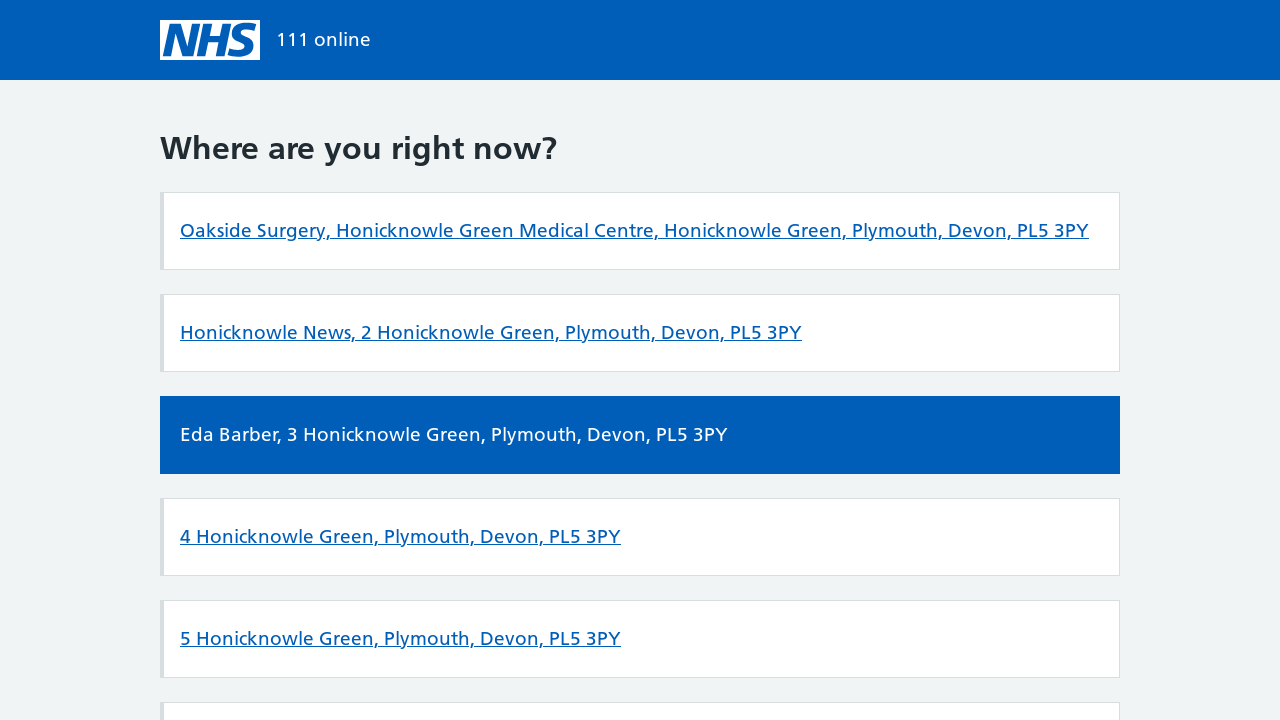

Clicked address option button at (640, 231) on button[data-test-id="address-option-button"]
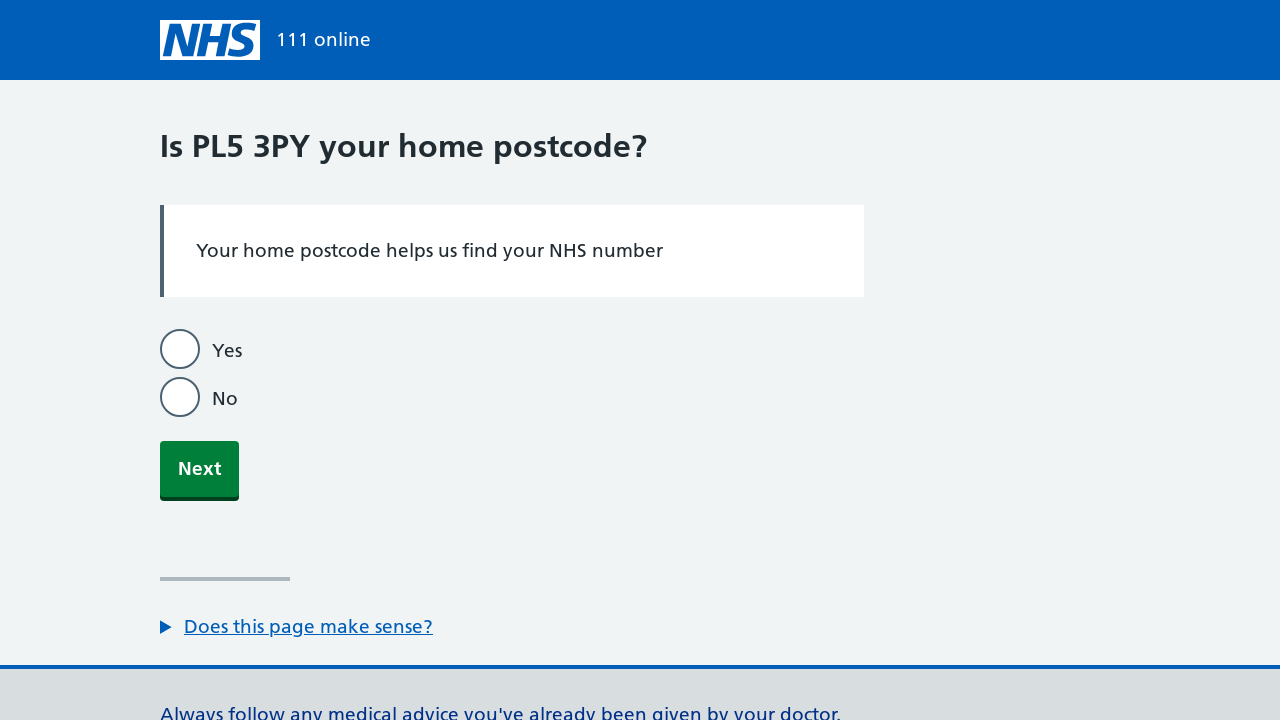

Selected 'No' for home address same as current address at (225, 397) on label[for="AddressInformation_HomeAddressSameAsCurrent_1"]
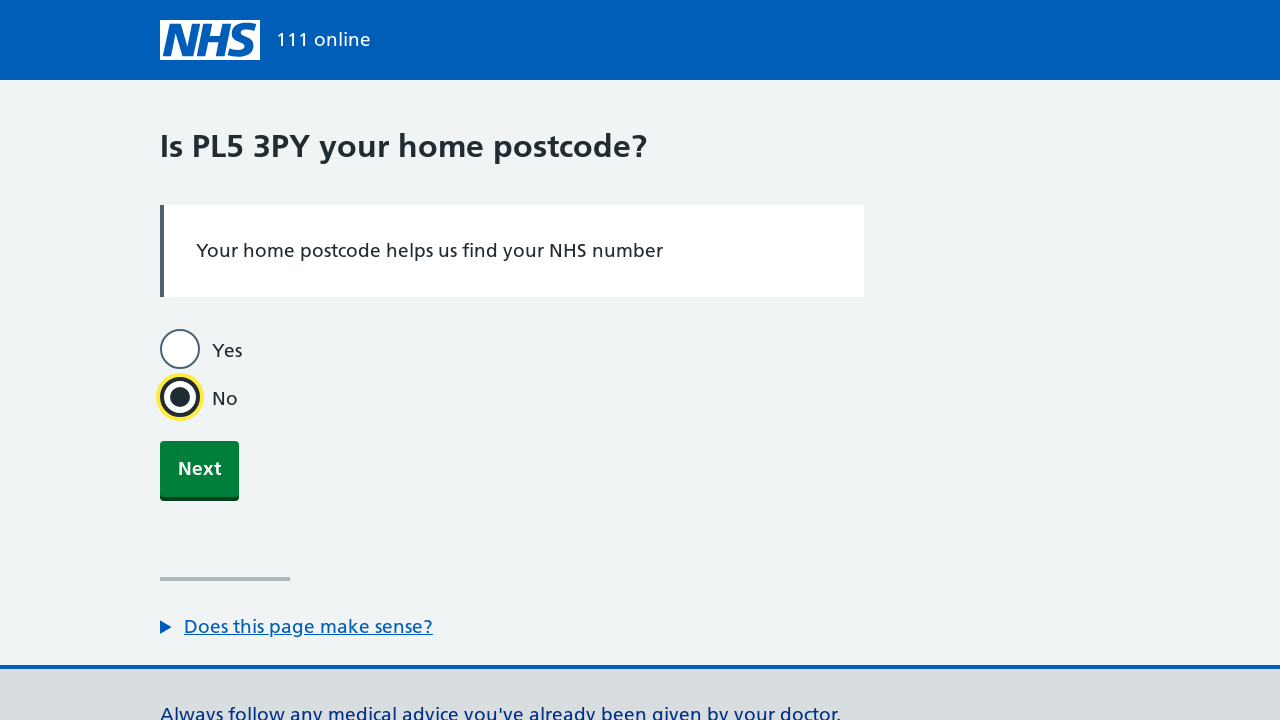

Clicked Next button after selecting home address option at (200, 469) on button[data-test-id="next-button"]
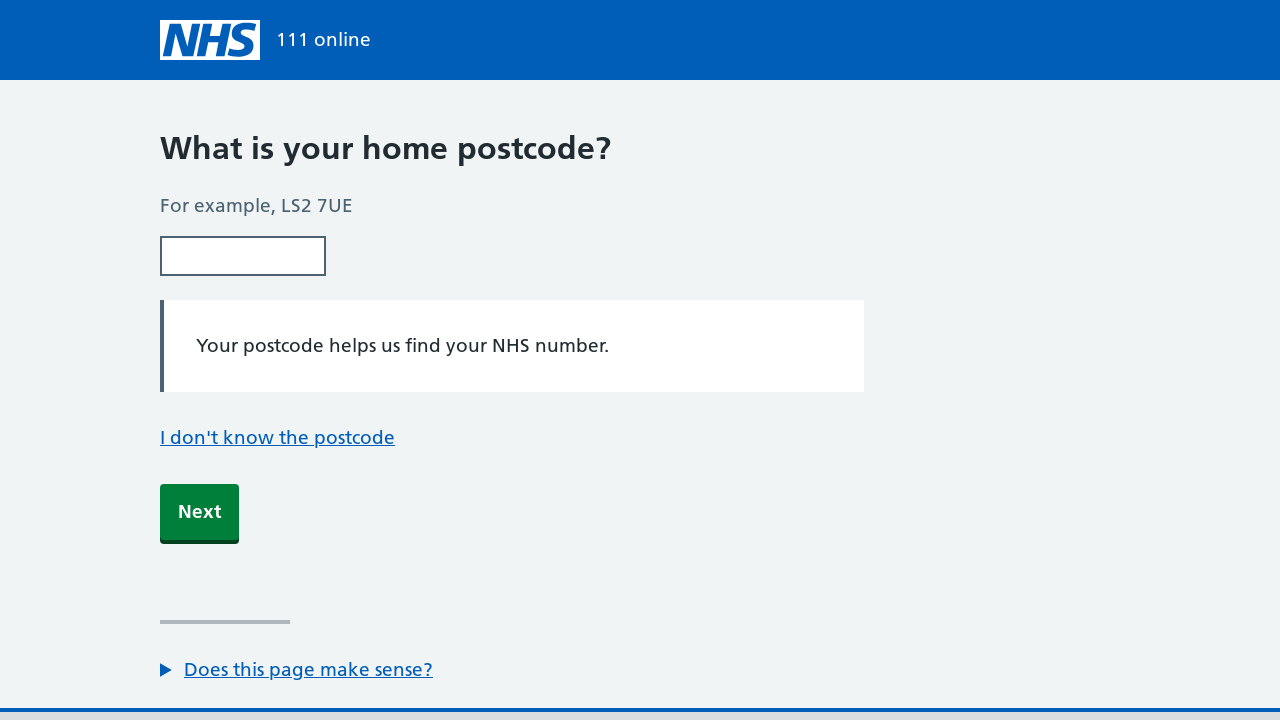

Filled home postcode with 'SW1A 1AA' on input[data-test-id="home-postcode-input"]
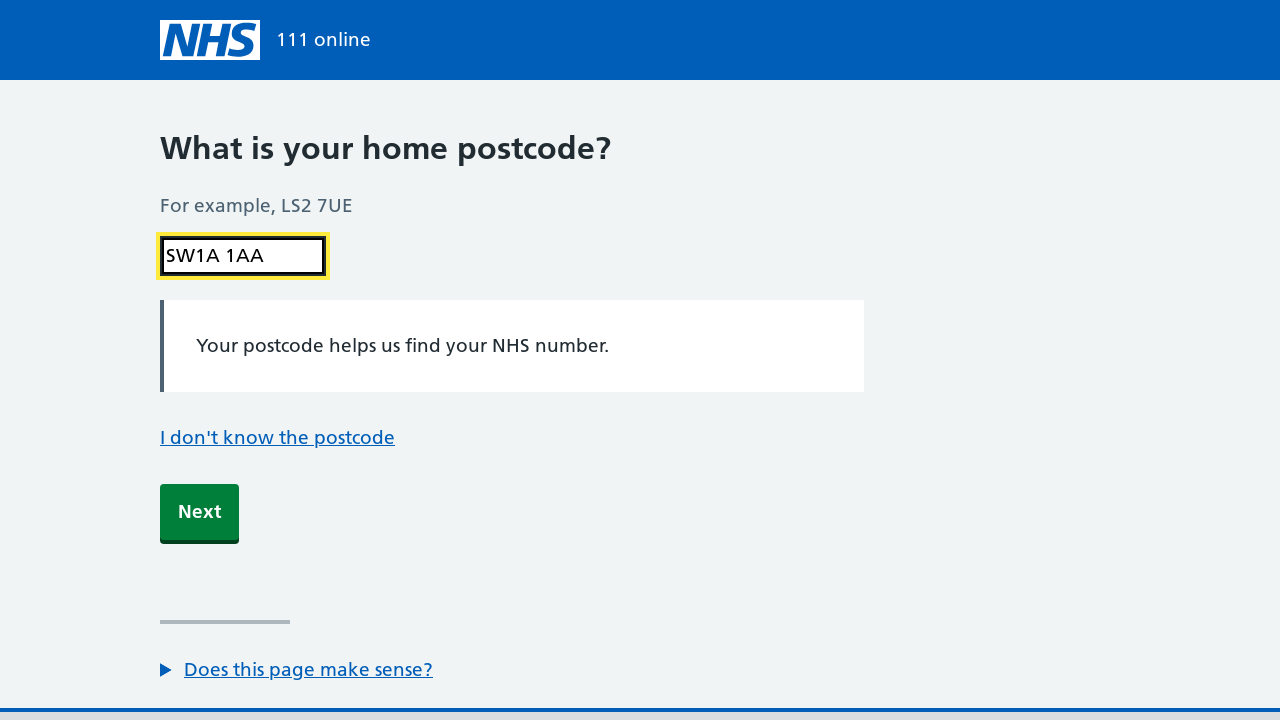

Clicked button to change home address postcode at (200, 512) on button[name="changeHomeAddressPostcode"][data-test-id="next-button"]
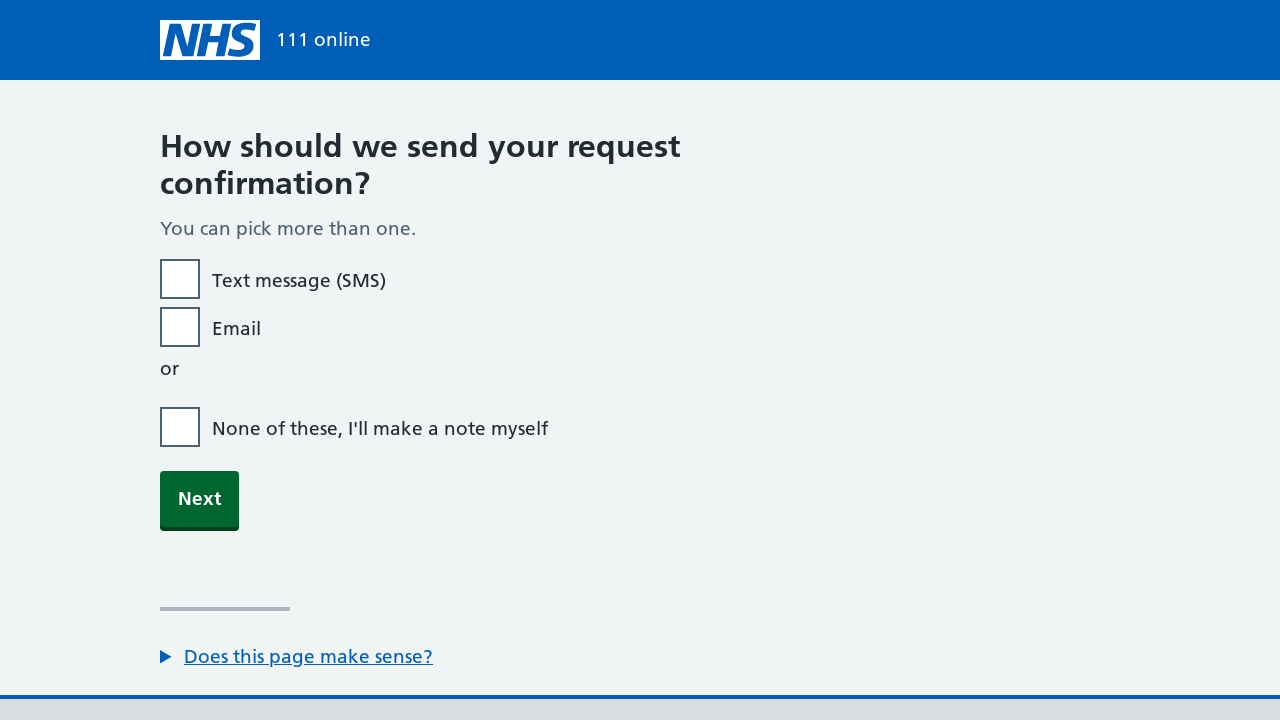

Selected 'No communication type' option at (380, 427) on label[for="ConfirmationCommunicationTypeNone"]
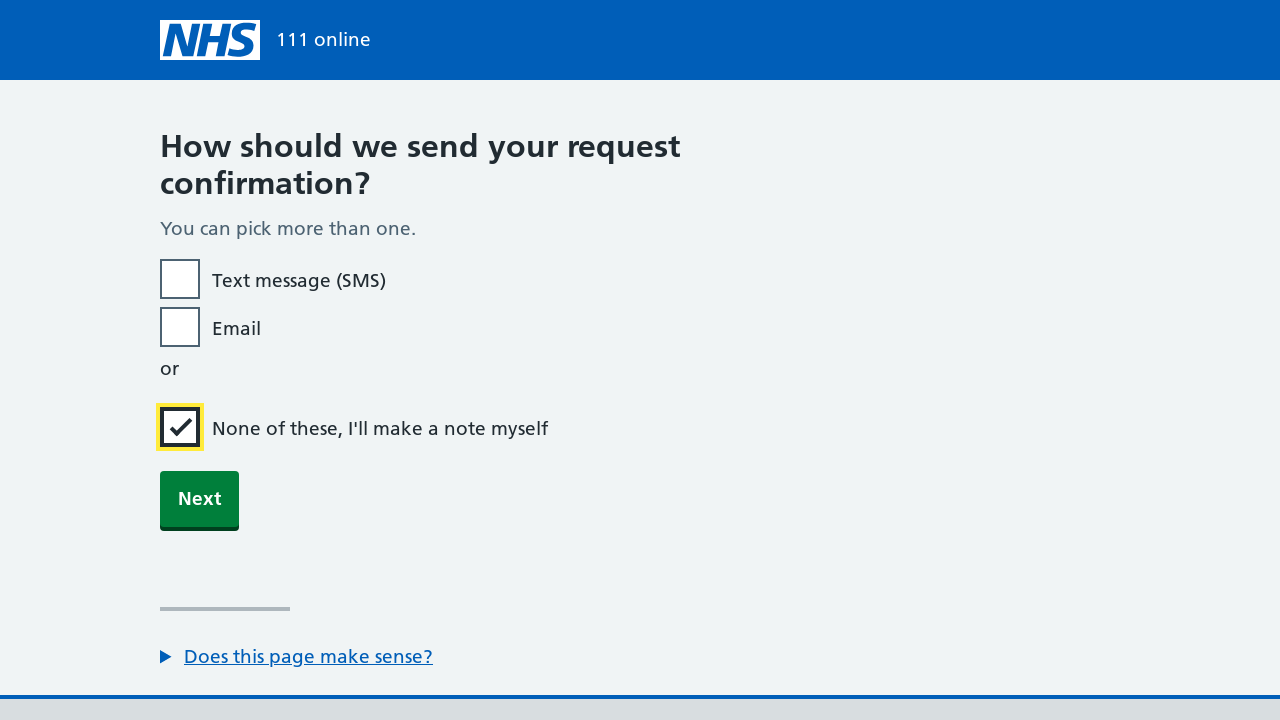

Clicked Next button after selecting communication type at (200, 499) on button[data-test-id="next-button"]
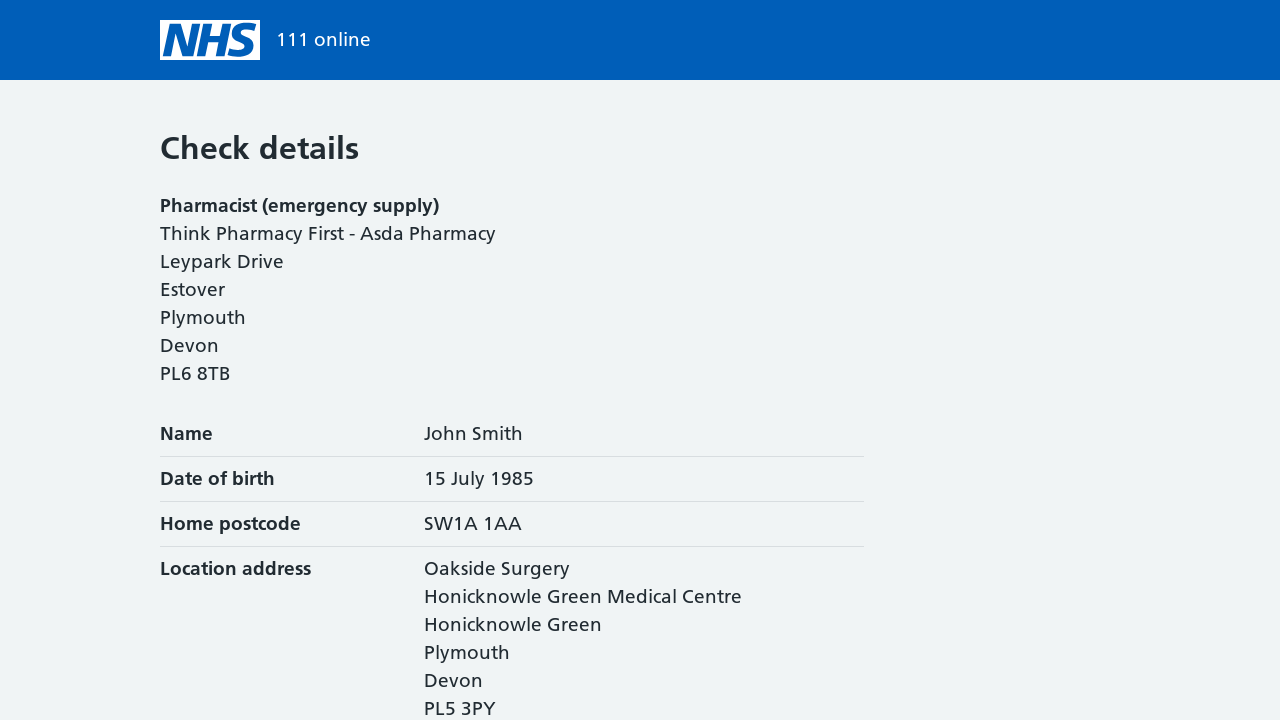

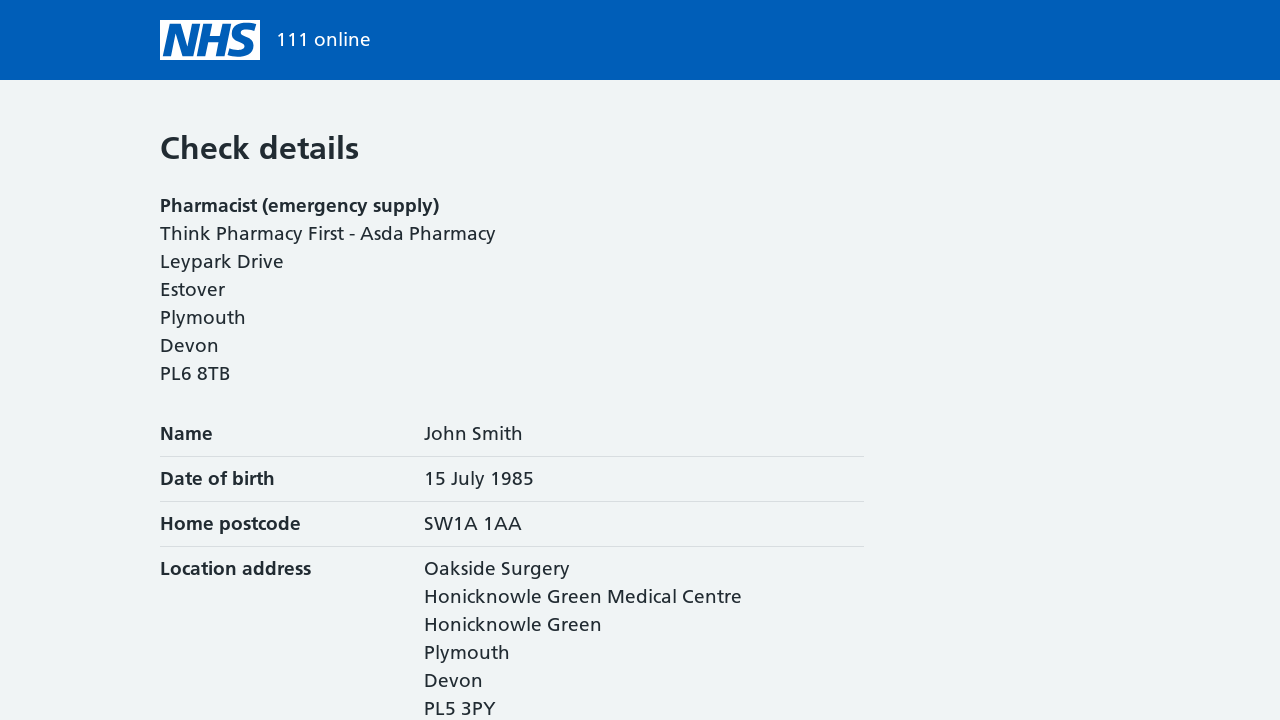